Tests interaction with a static web table by counting rows and columns, reading specific cell data, extracting books by a specific author, and calculating total price of all books

Starting URL: https://testautomationpractice.blogspot.com/

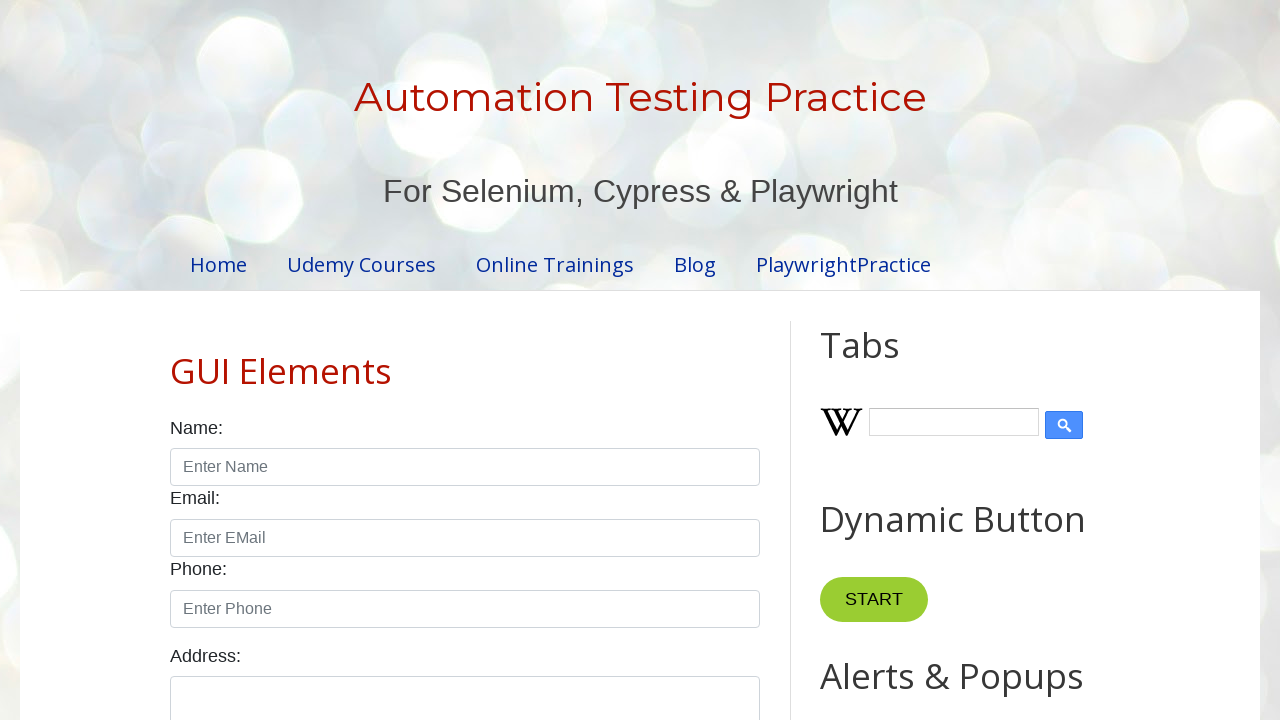

Scrolled to table section
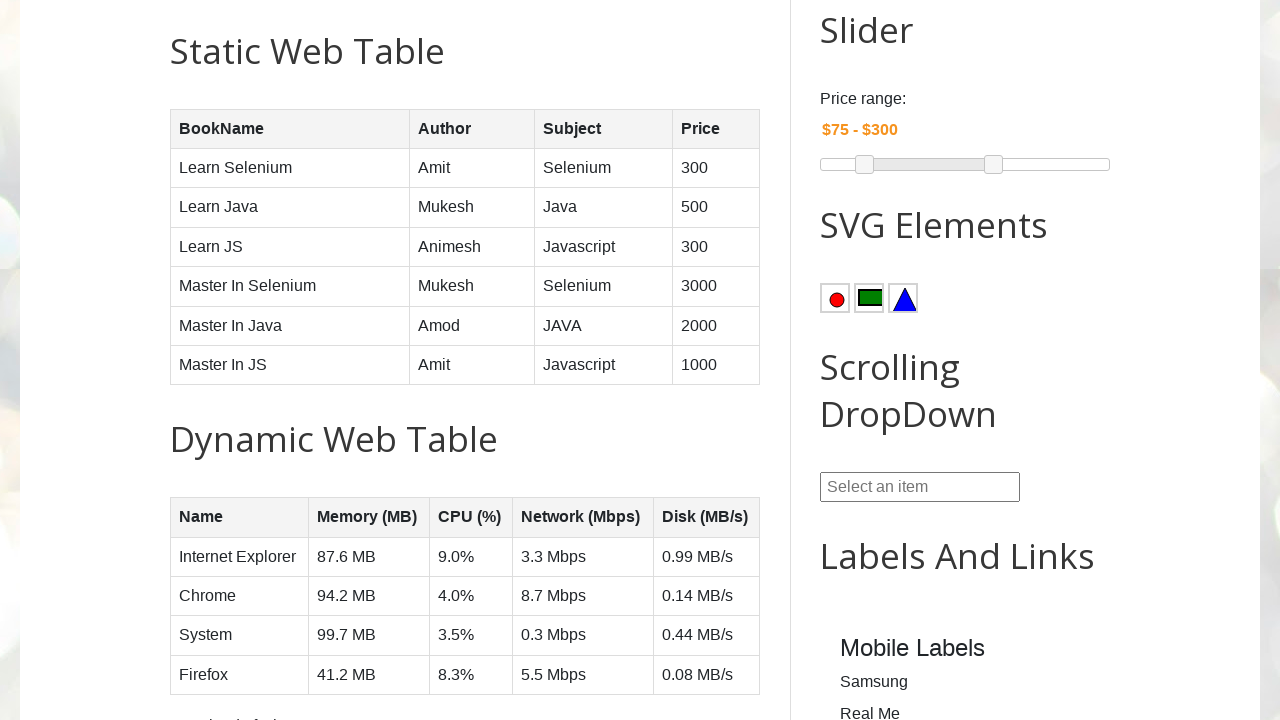

Counted total rows in BookTable: 7
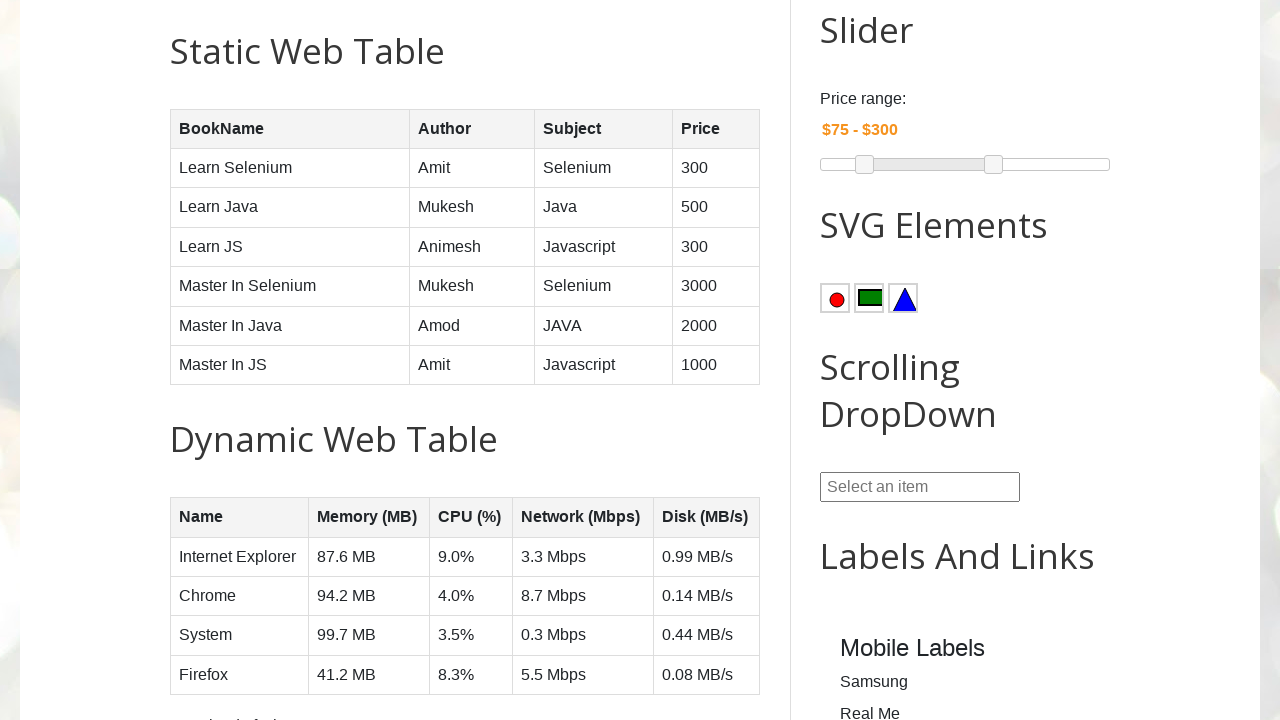

Counted total tr elements: 50
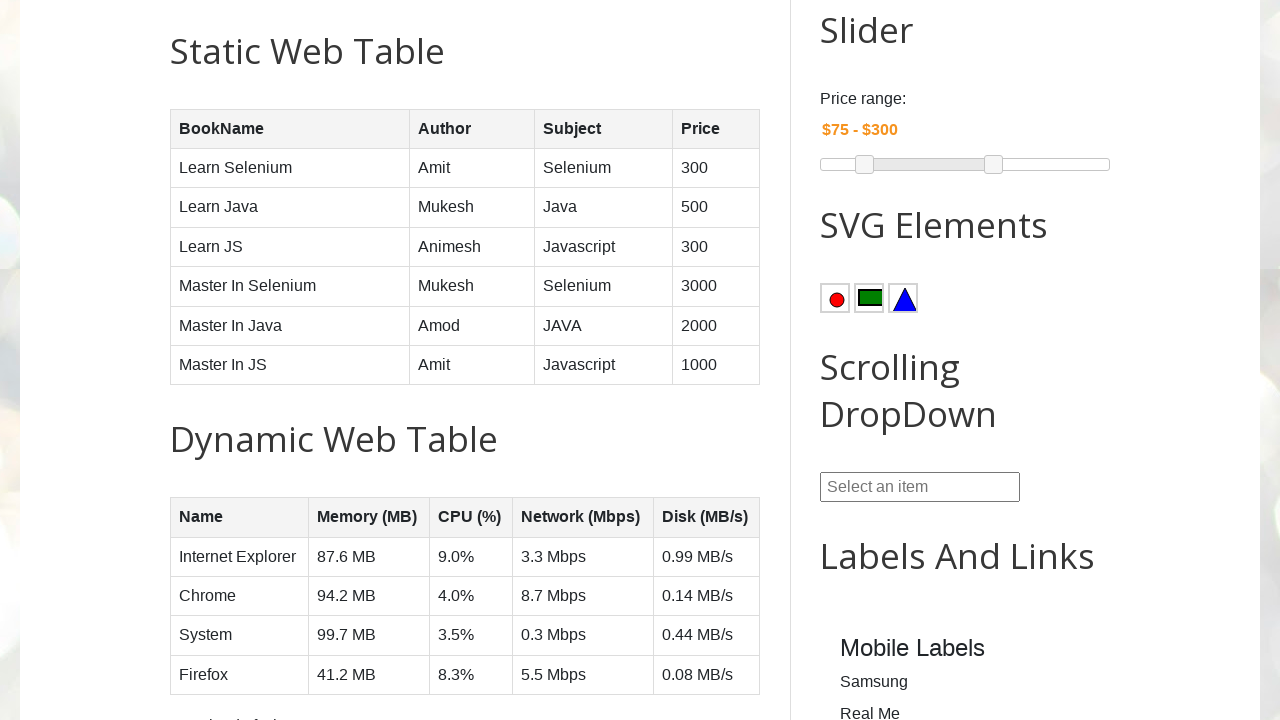

Counted total columns in BookTable: 4
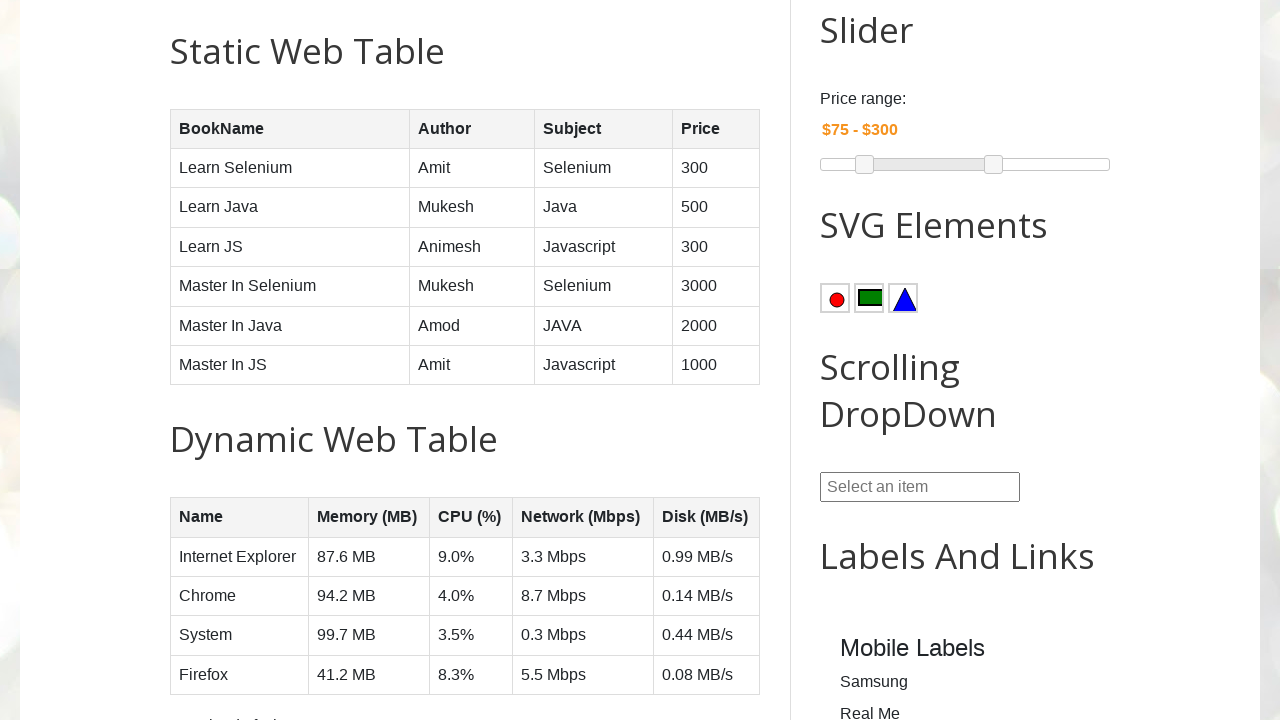

Counted total th elements: 15
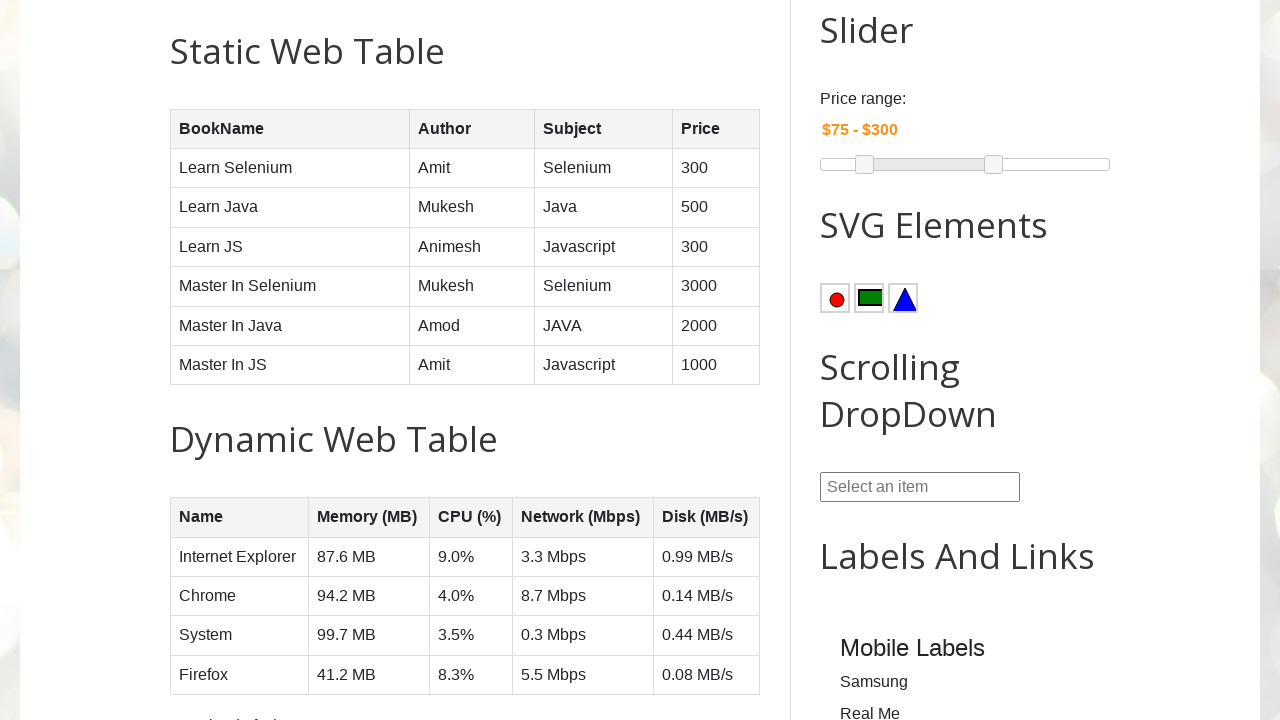

Read data from row 5, column 1: Master In Selenium
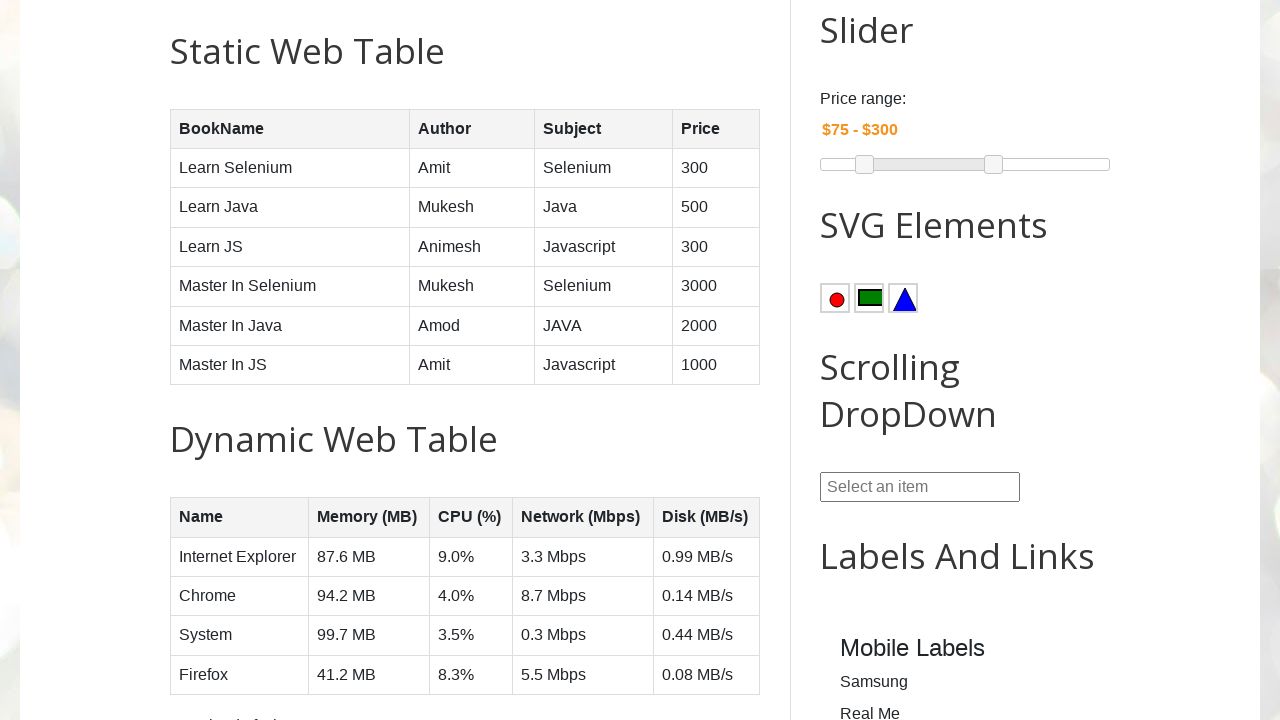

Read data from row 2, column 1: Learn Selenium
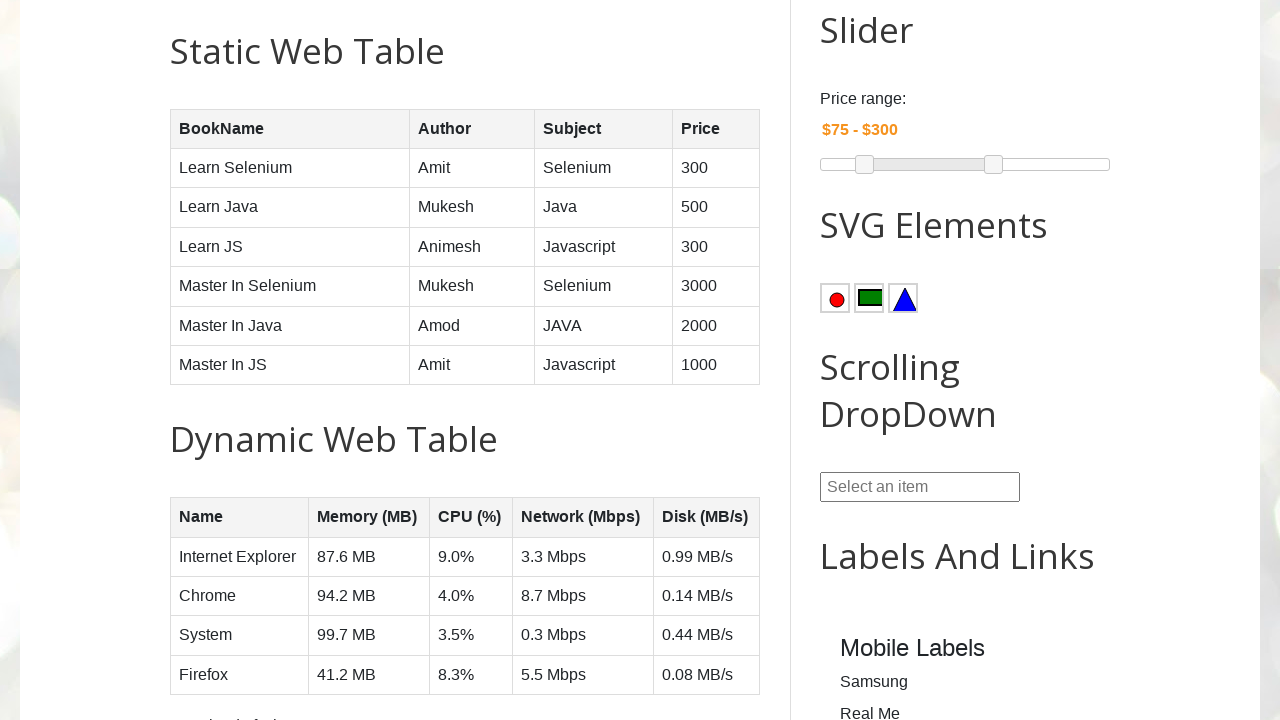

Read data from row 2, column 2: Amit
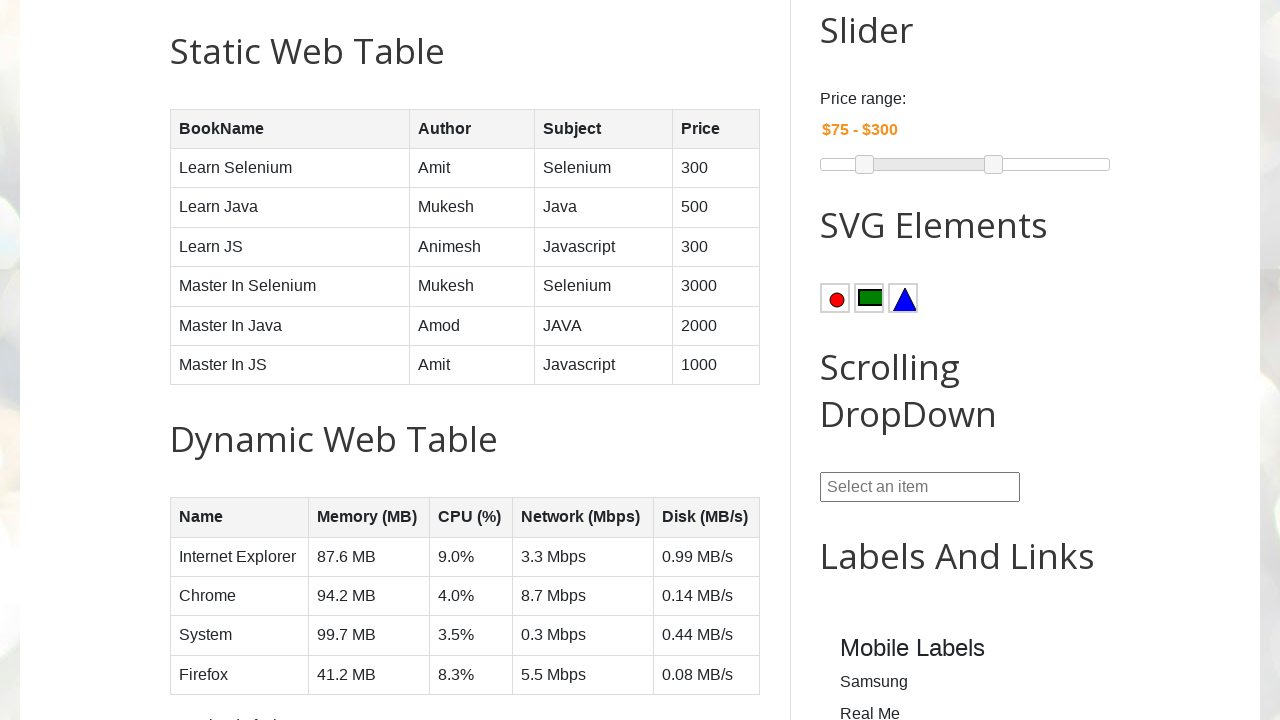

Read data from row 2, column 3: Selenium
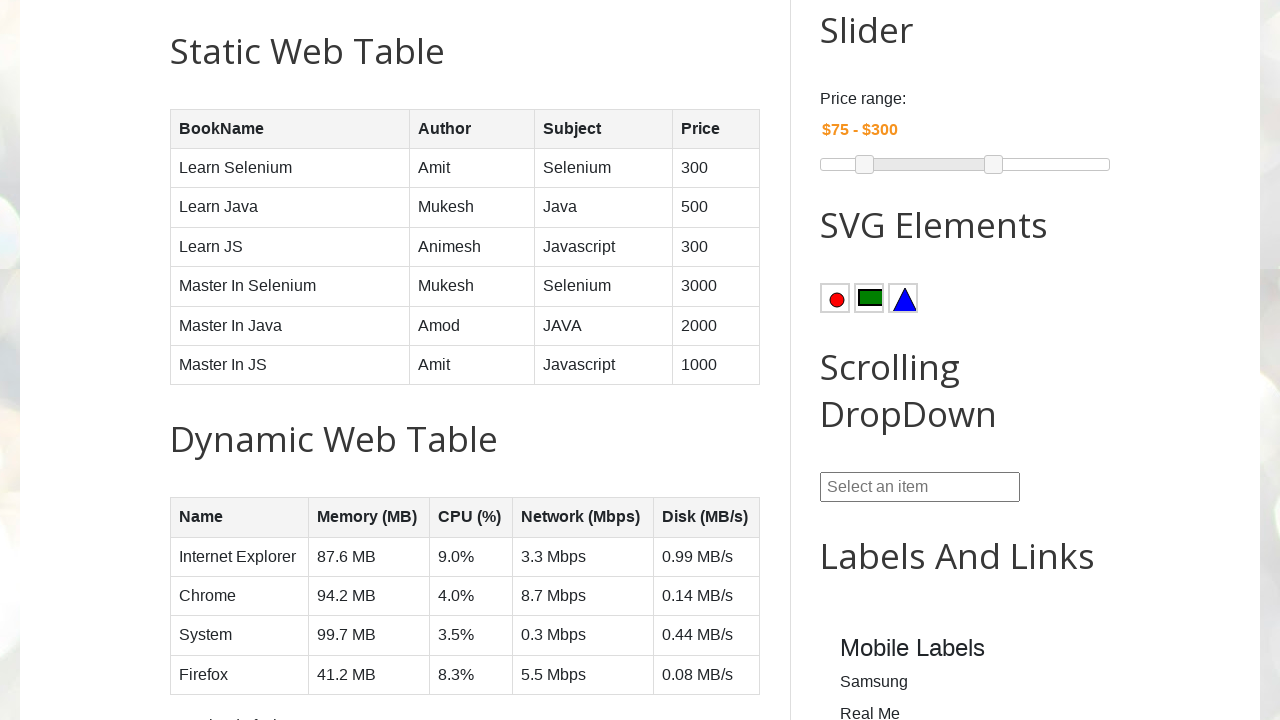

Read data from row 2, column 4: 300
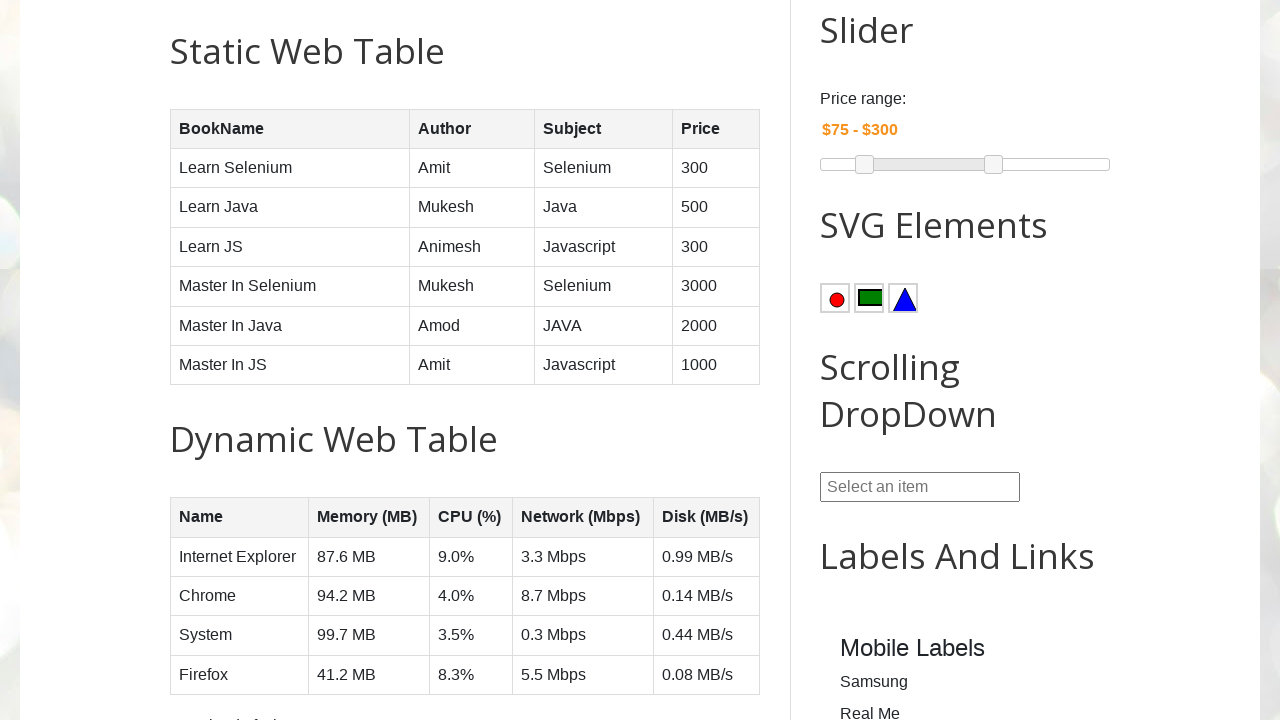

Read data from row 3, column 1: Learn Java
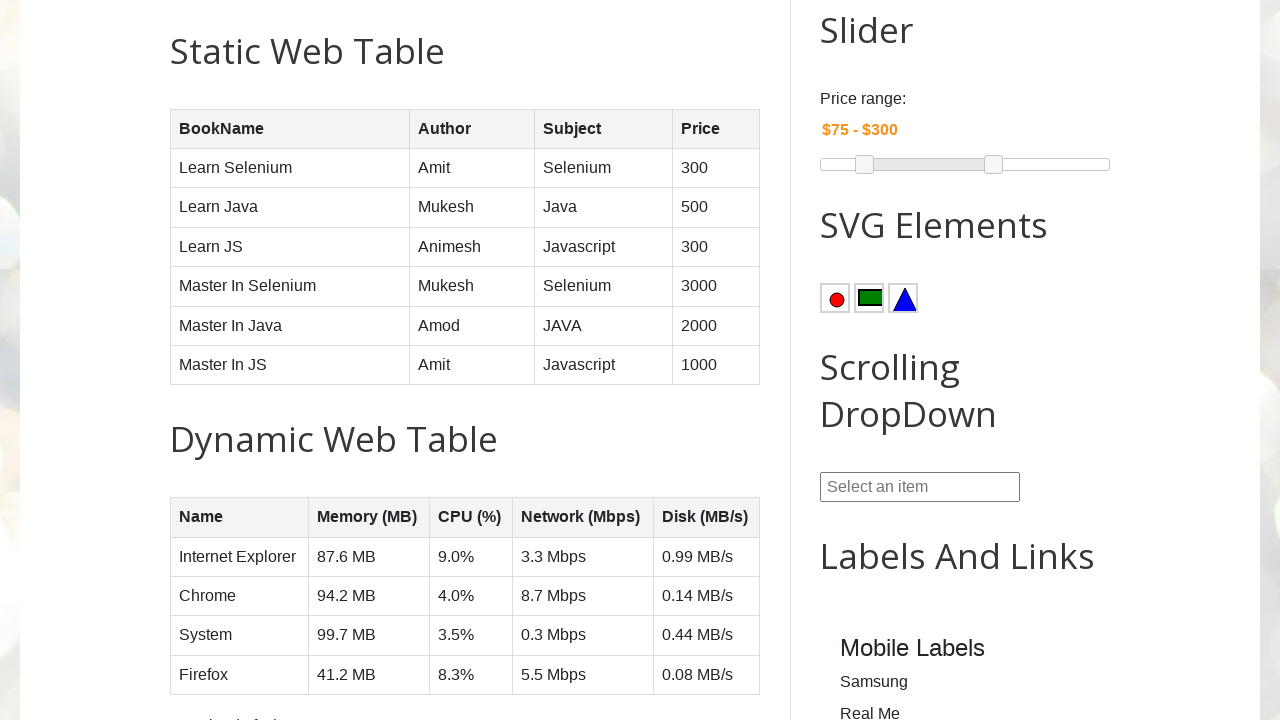

Read data from row 3, column 2: Mukesh
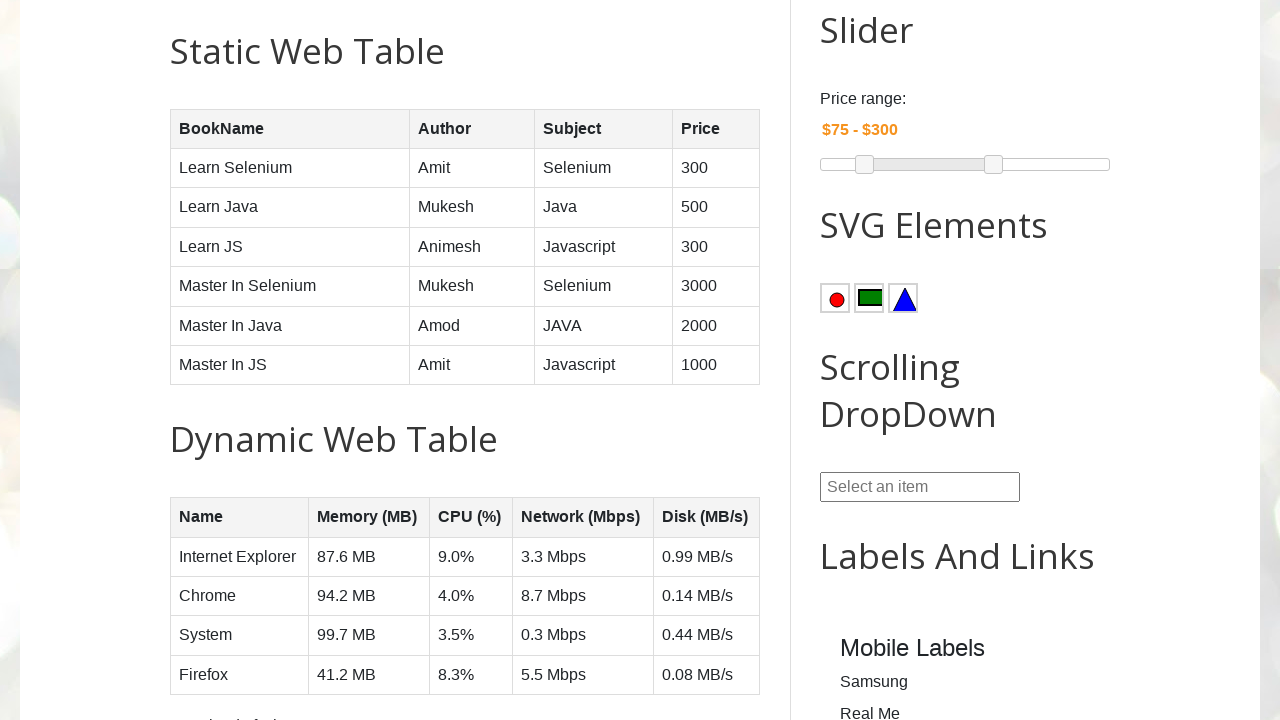

Read data from row 3, column 3: Java
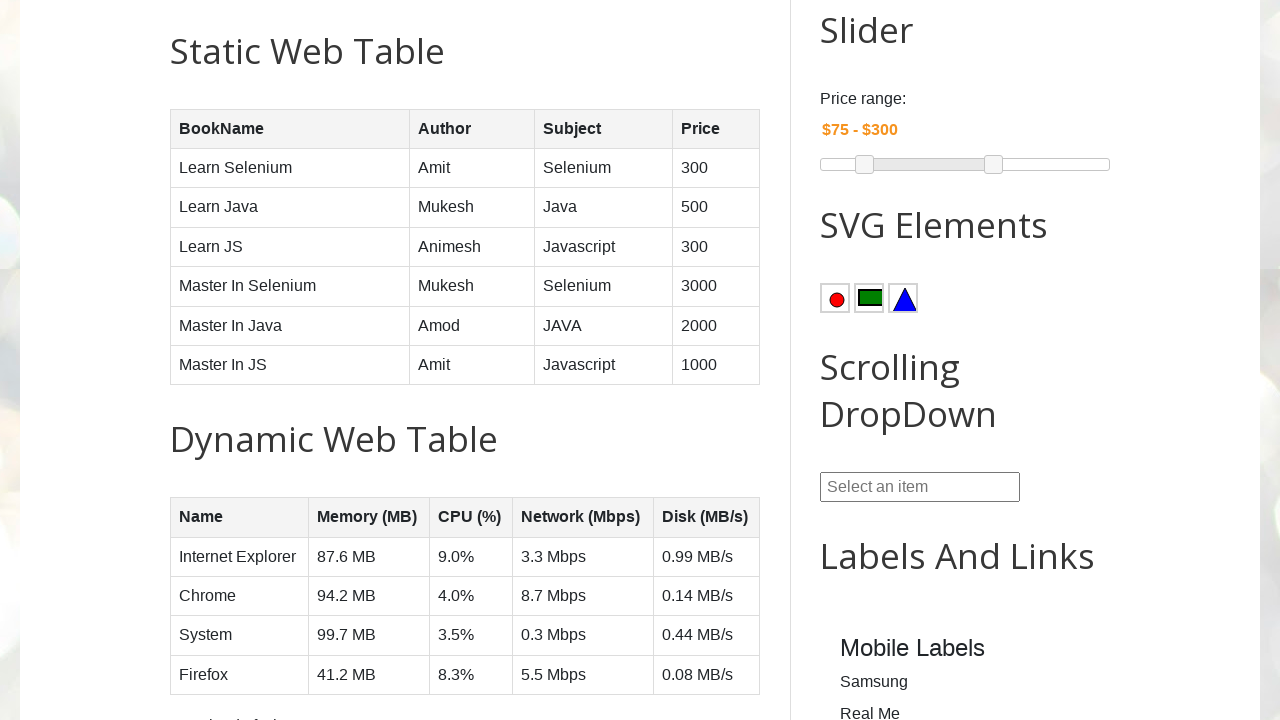

Read data from row 3, column 4: 500
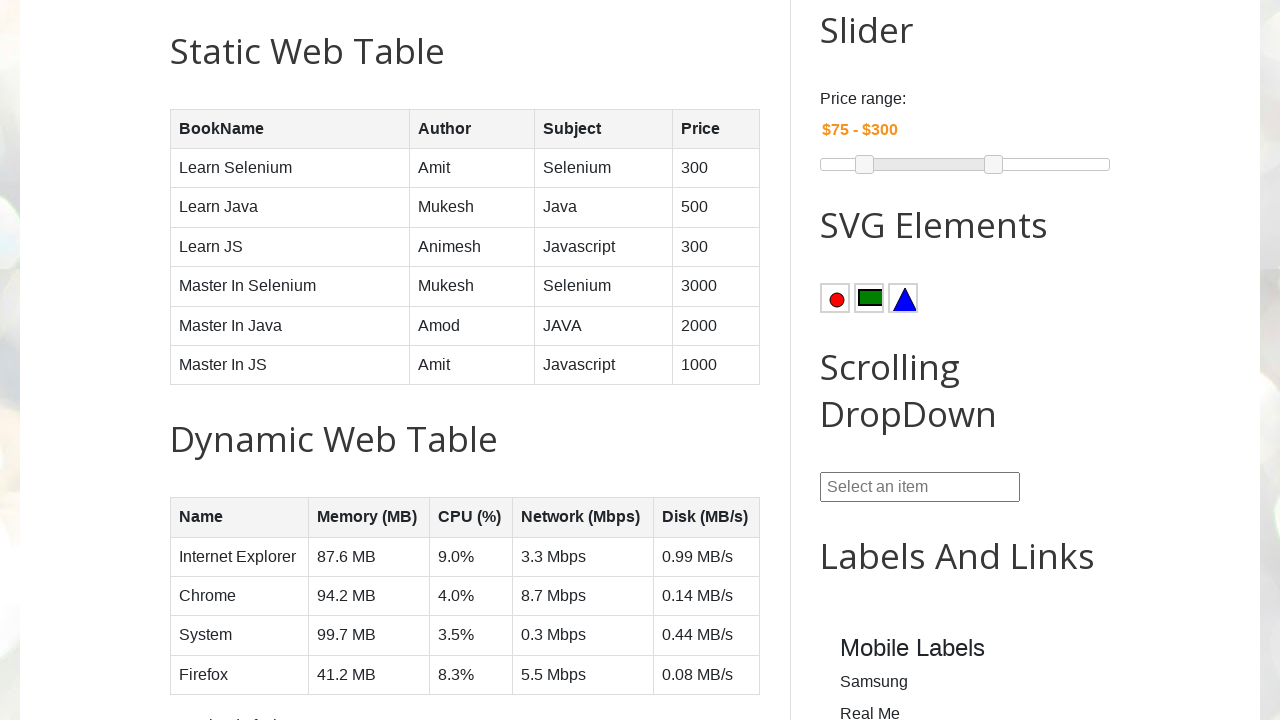

Read data from row 4, column 1: Learn JS
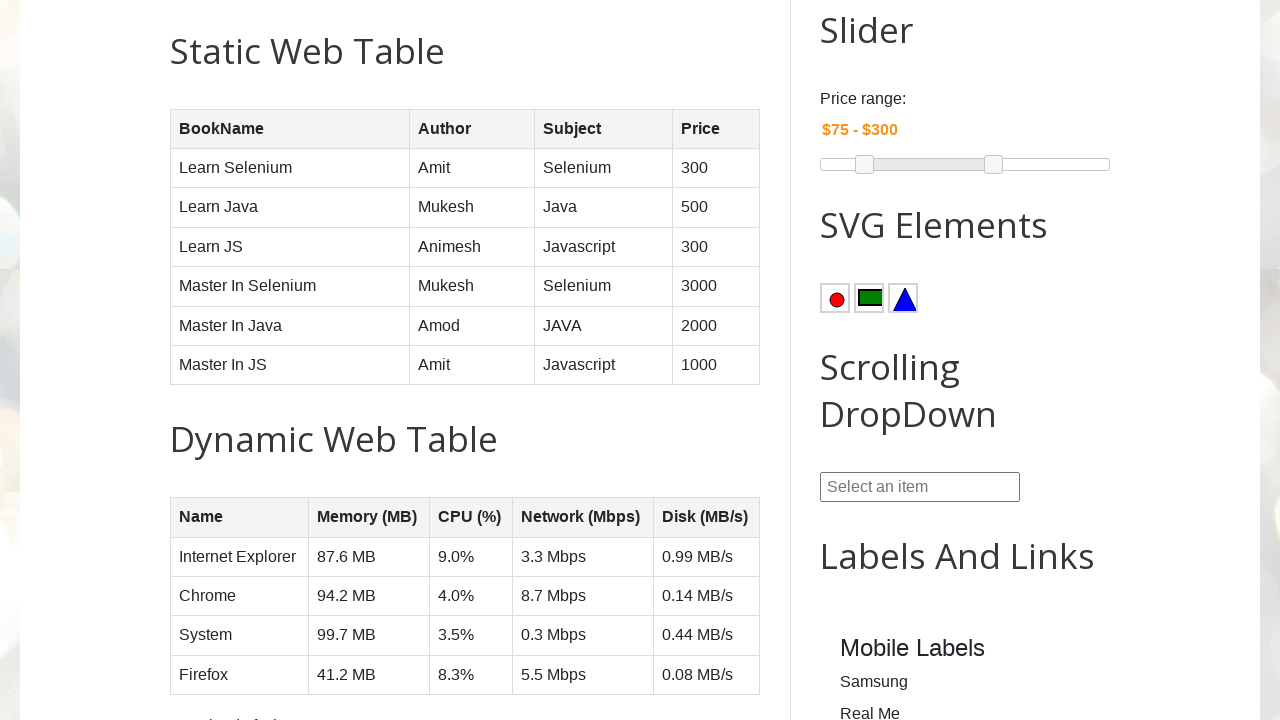

Read data from row 4, column 2: Animesh
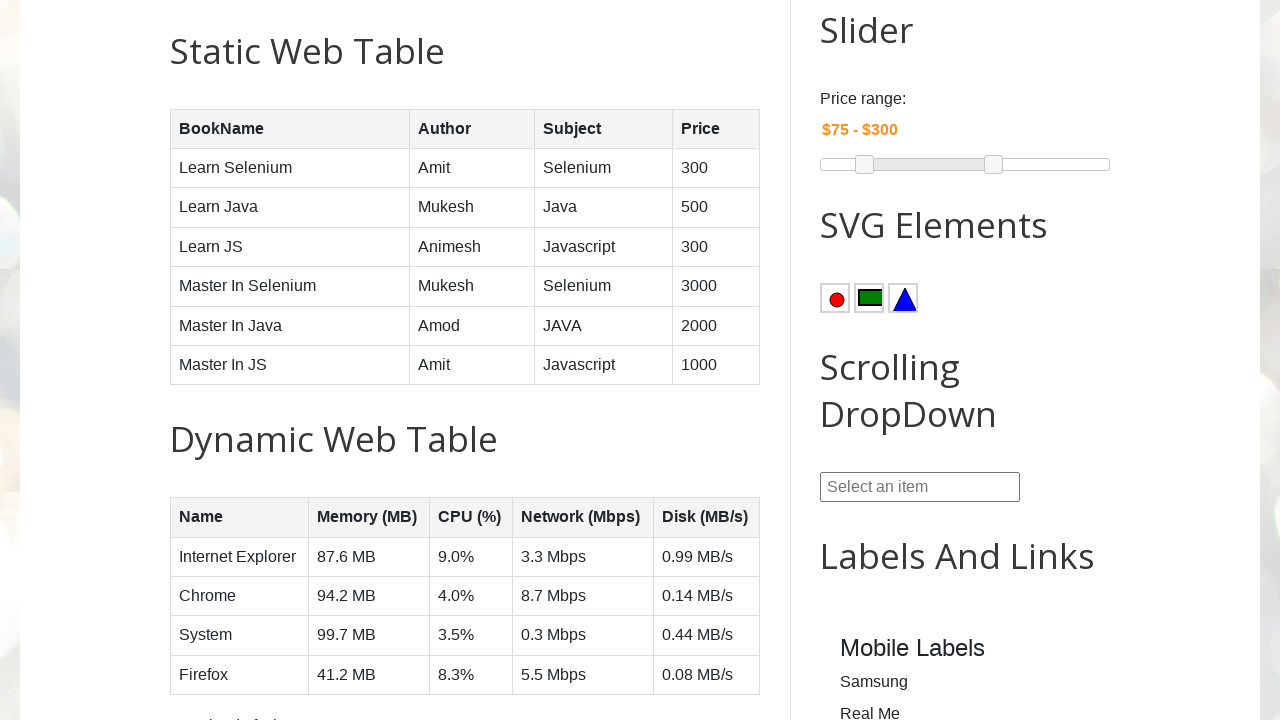

Read data from row 4, column 3: Javascript
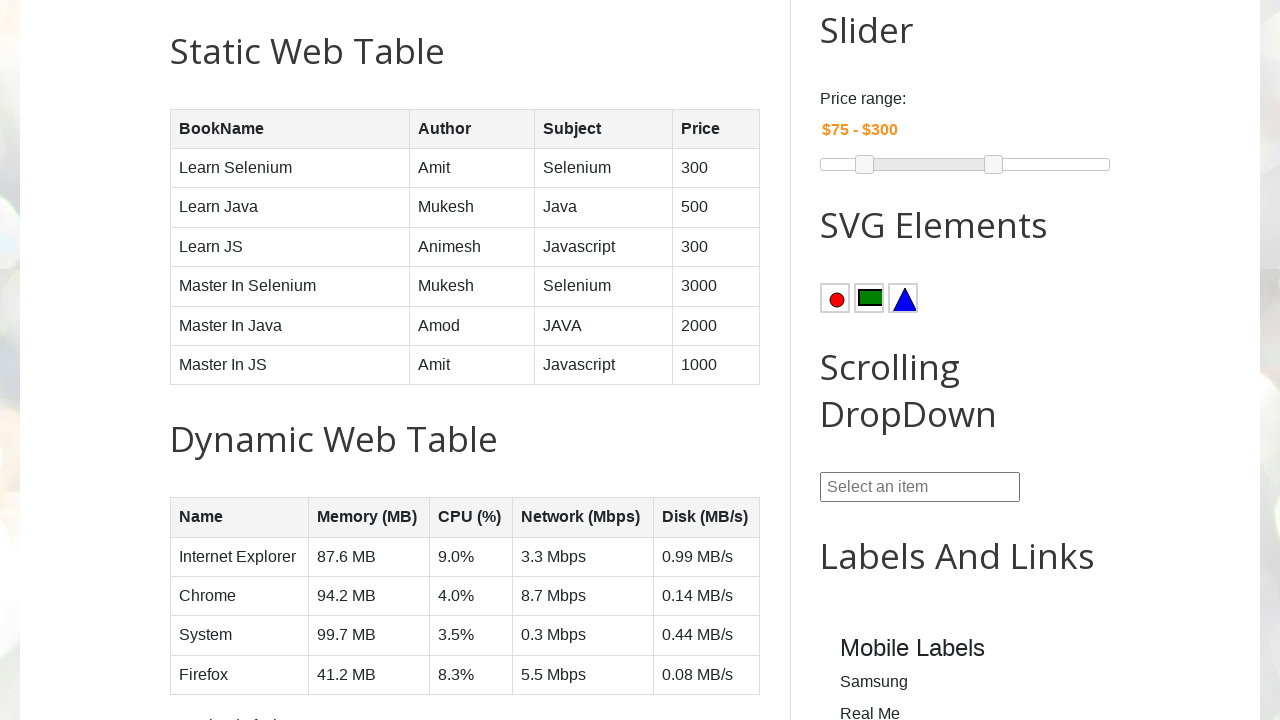

Read data from row 4, column 4: 300
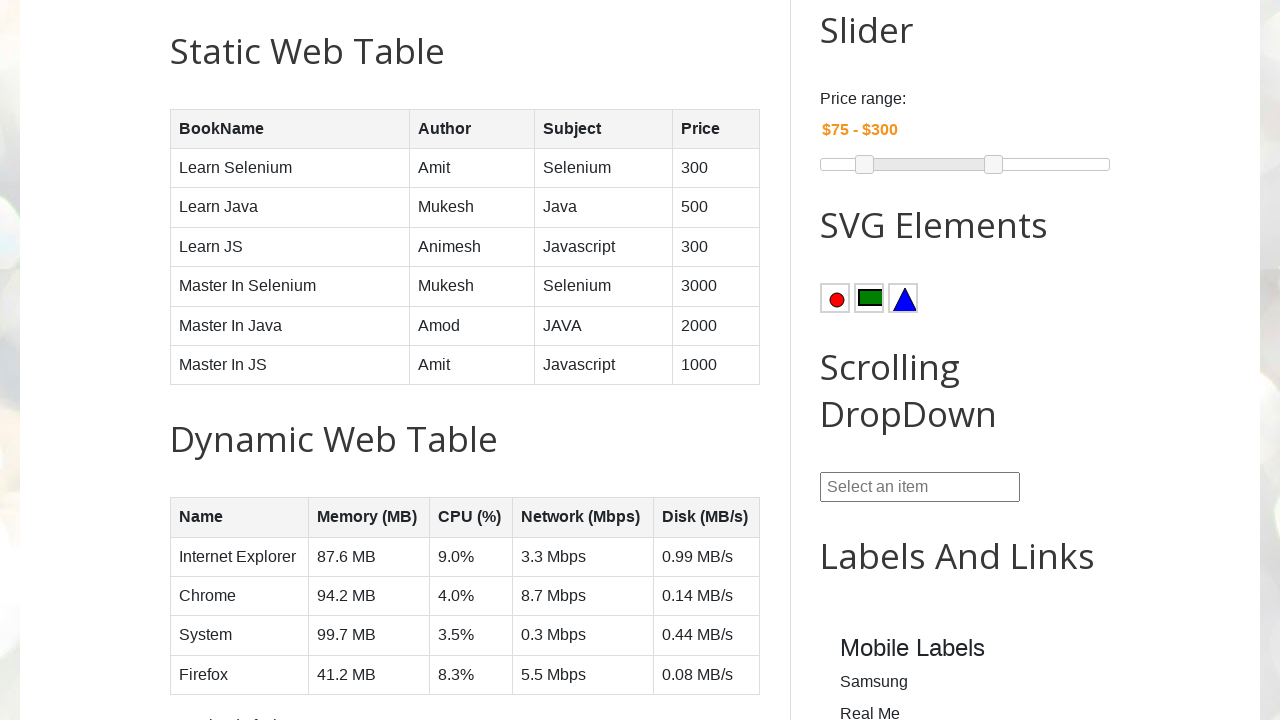

Read data from row 5, column 1: Master In Selenium
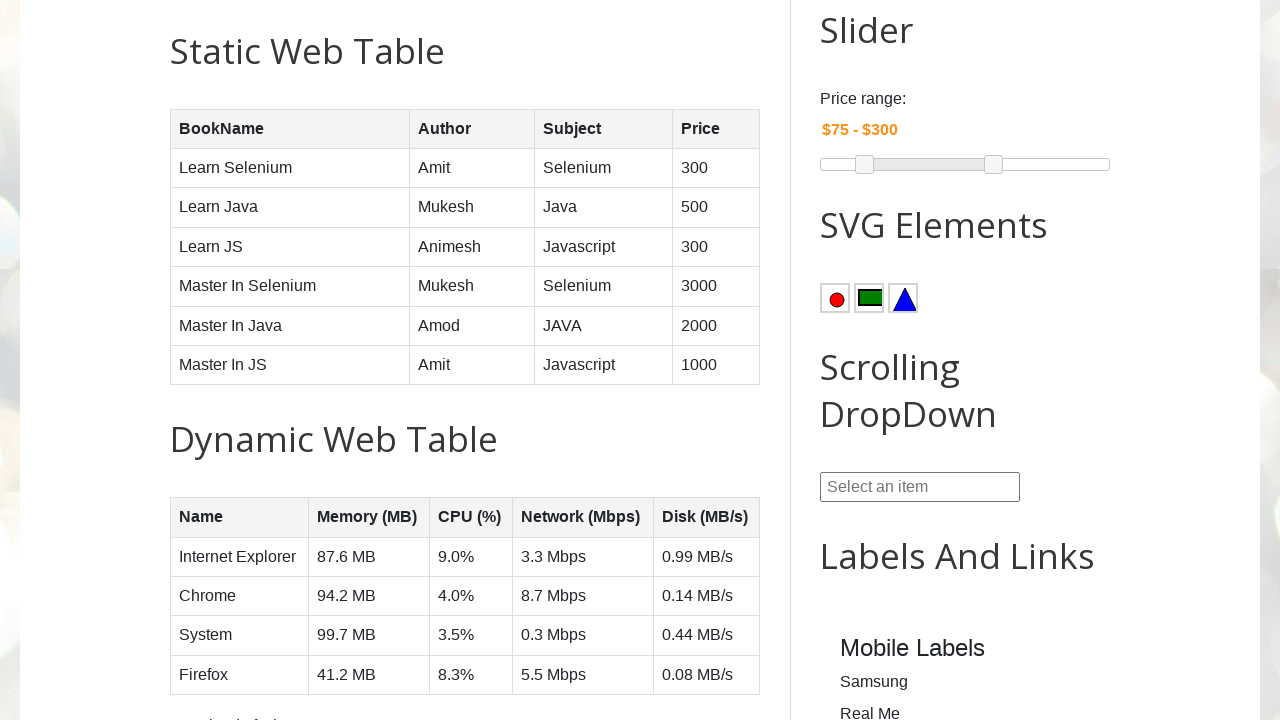

Read data from row 5, column 2: Mukesh
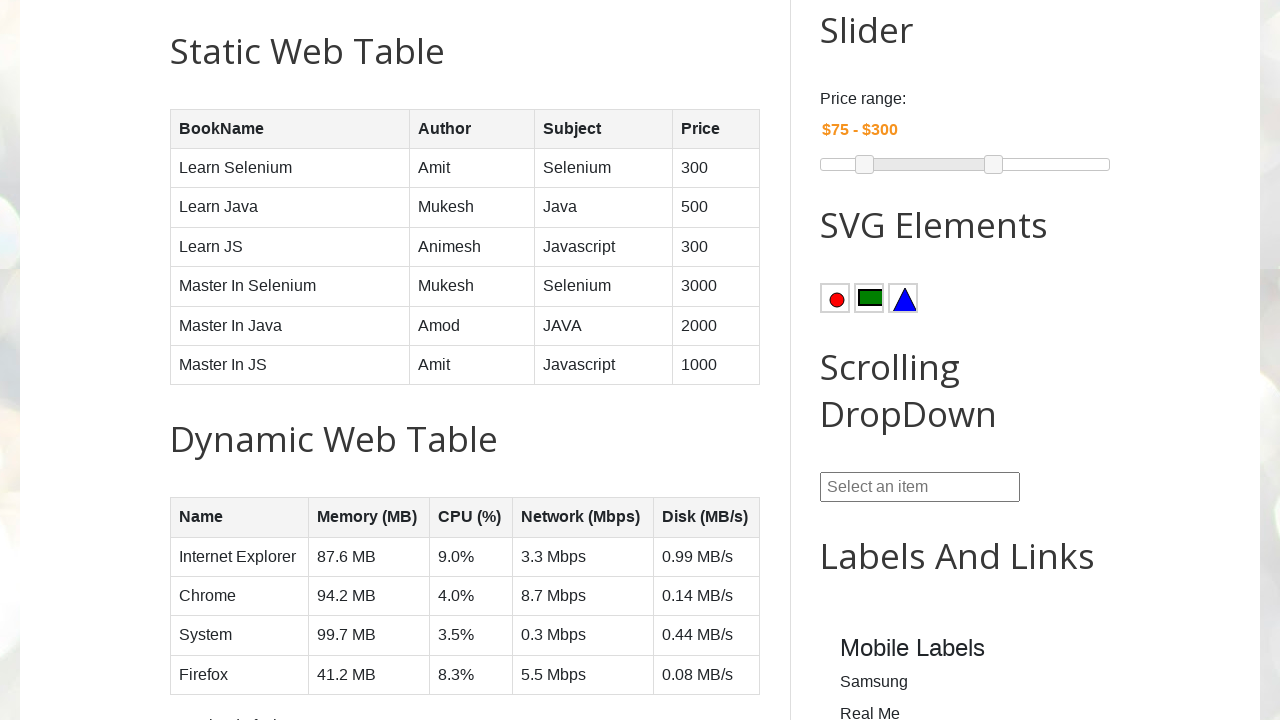

Read data from row 5, column 3: Selenium
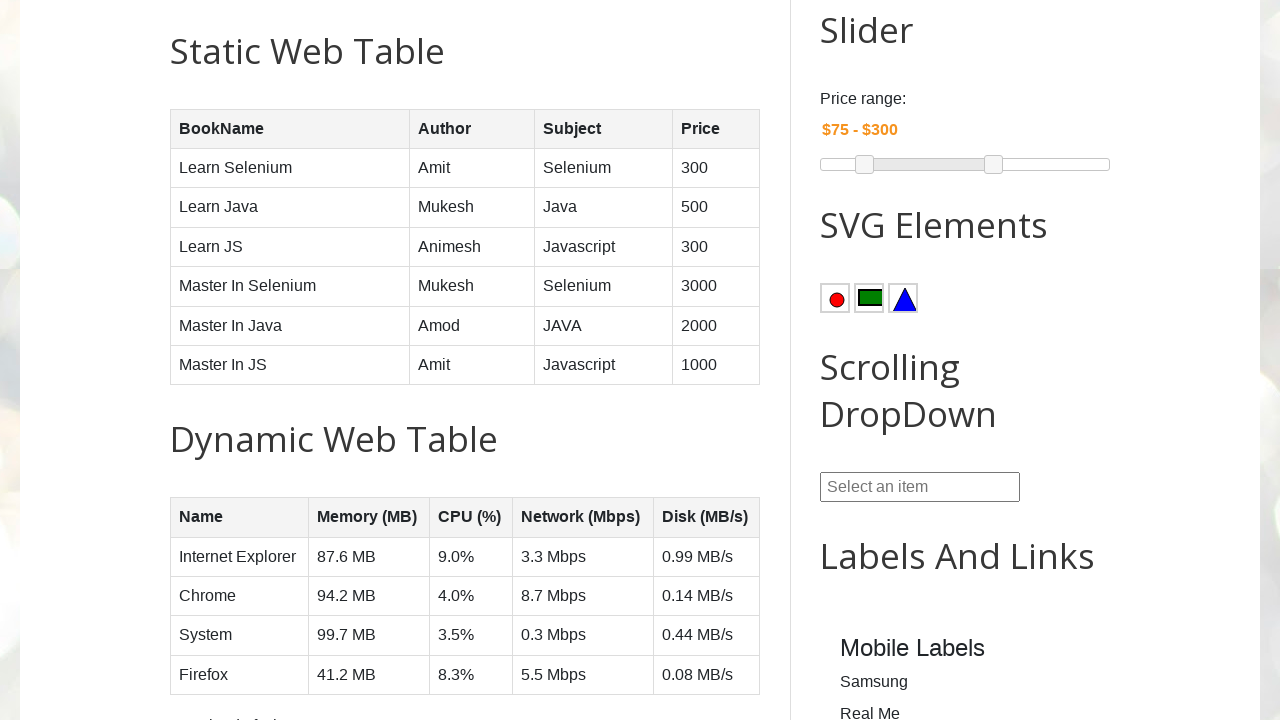

Read data from row 5, column 4: 3000
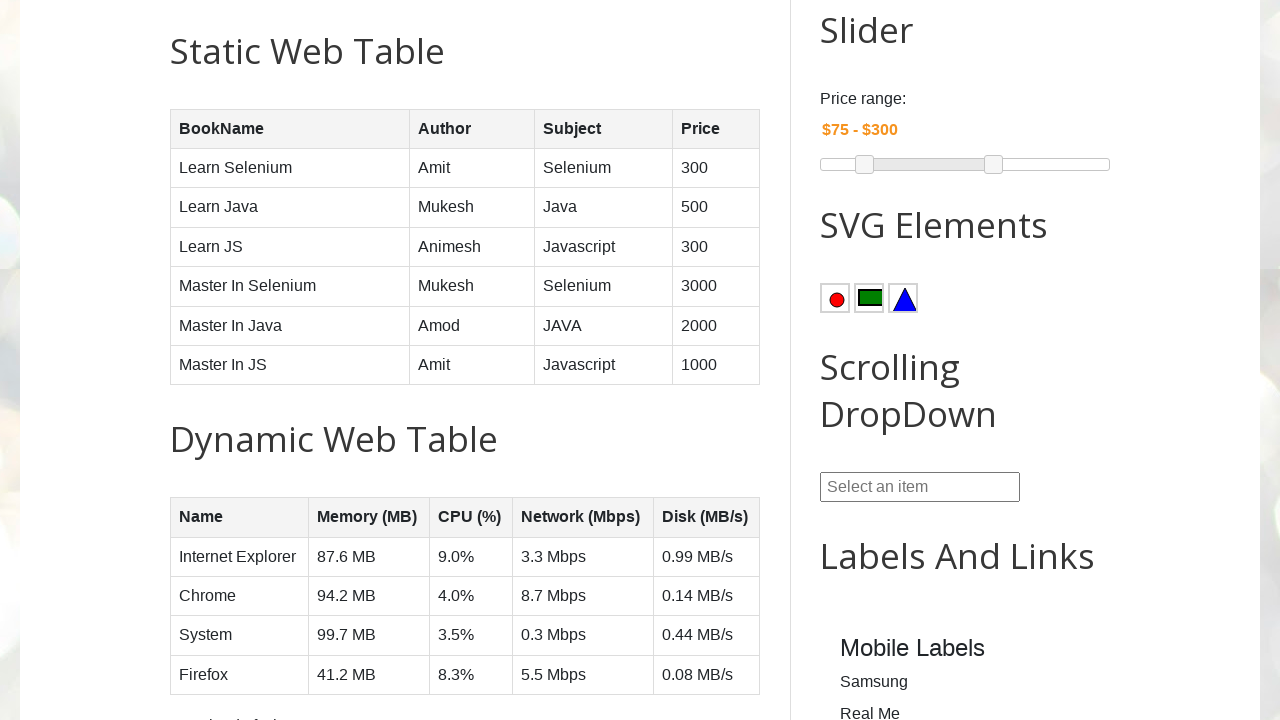

Read data from row 6, column 1: Master In Java
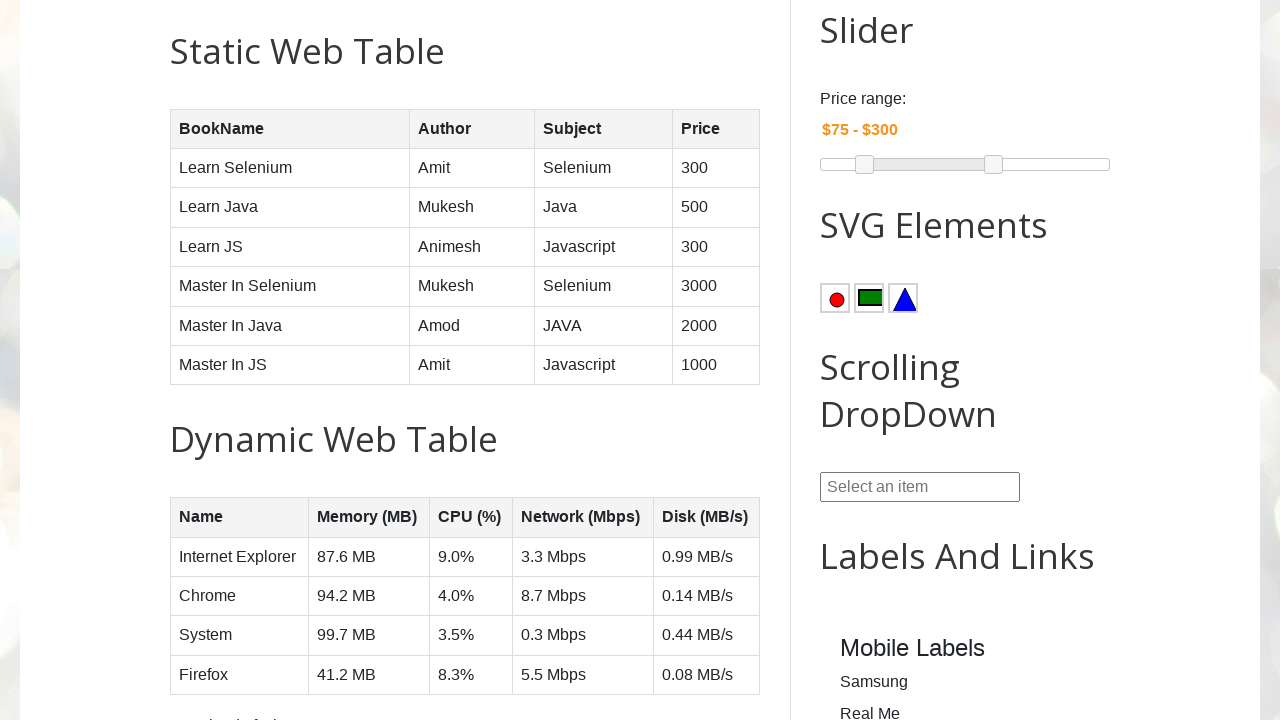

Read data from row 6, column 2: Amod
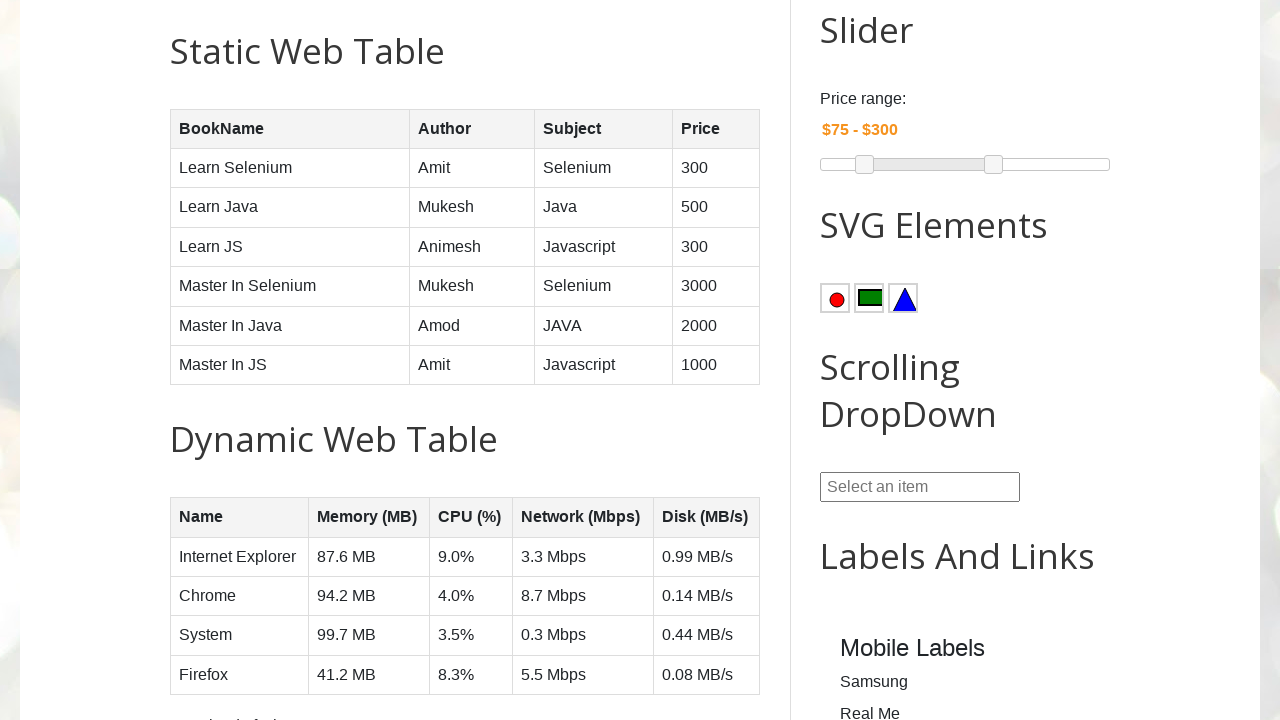

Read data from row 6, column 3: JAVA
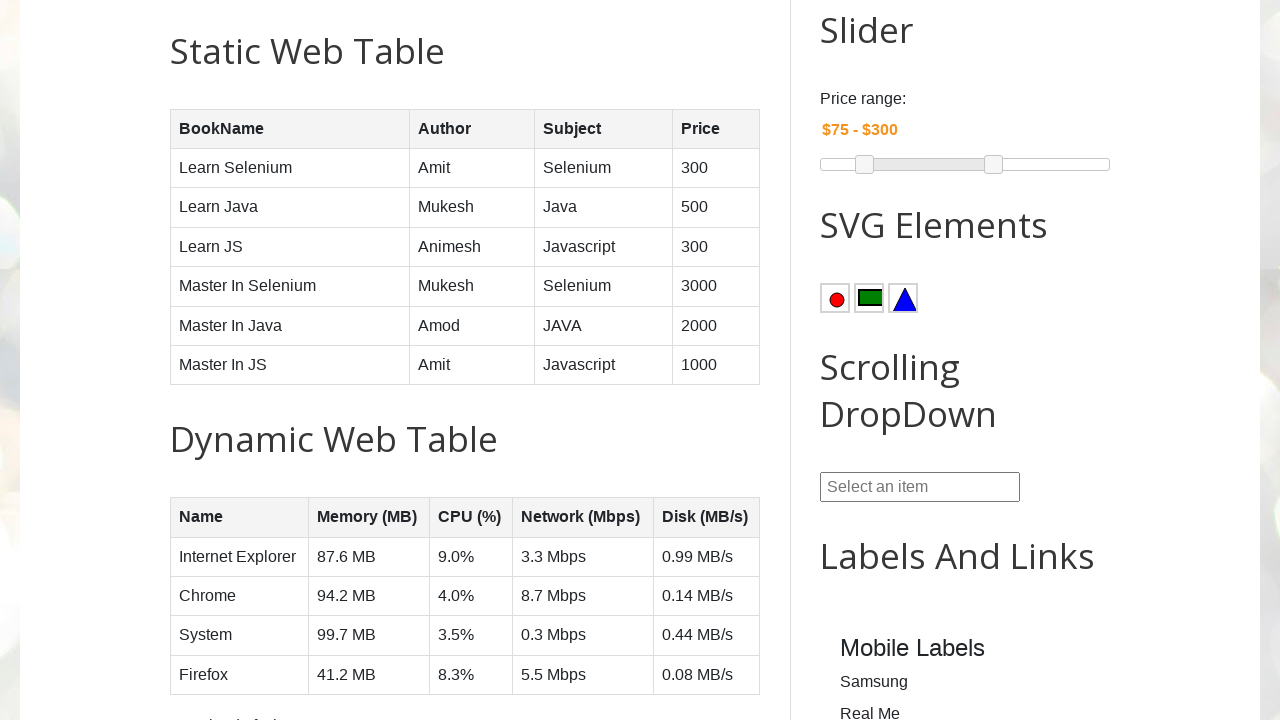

Read data from row 6, column 4: 2000
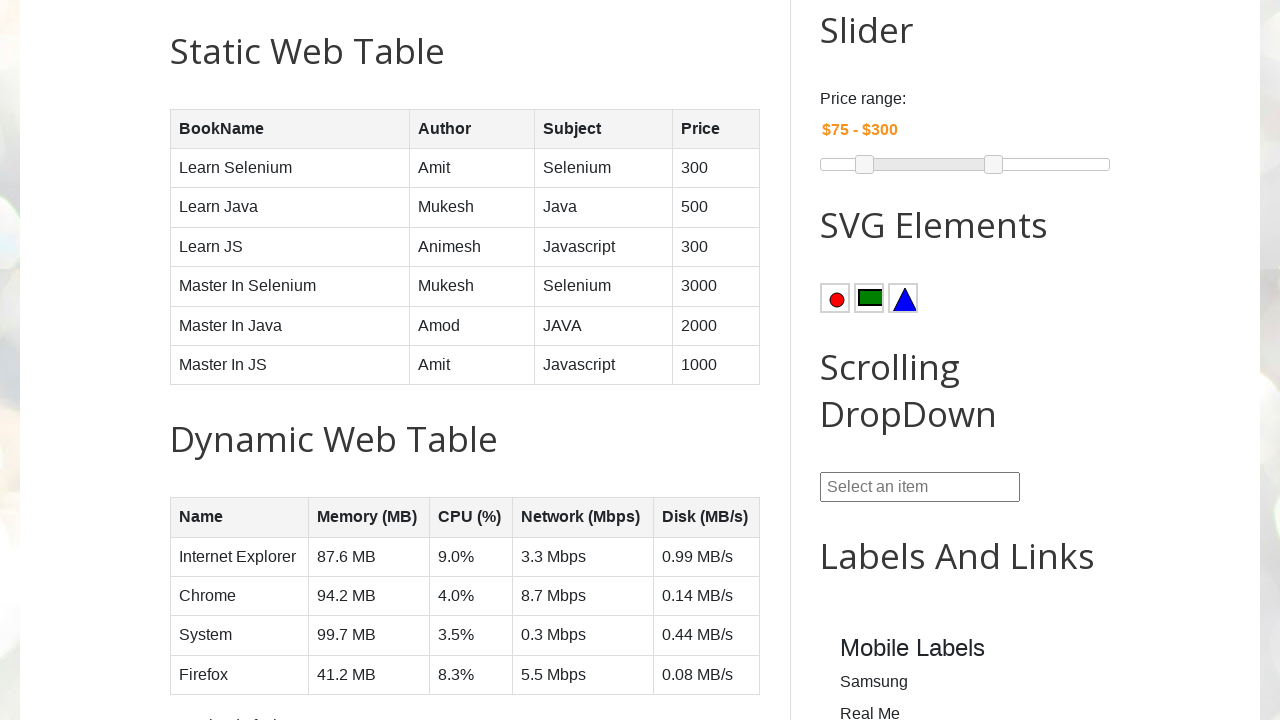

Read data from row 7, column 1: Master In JS
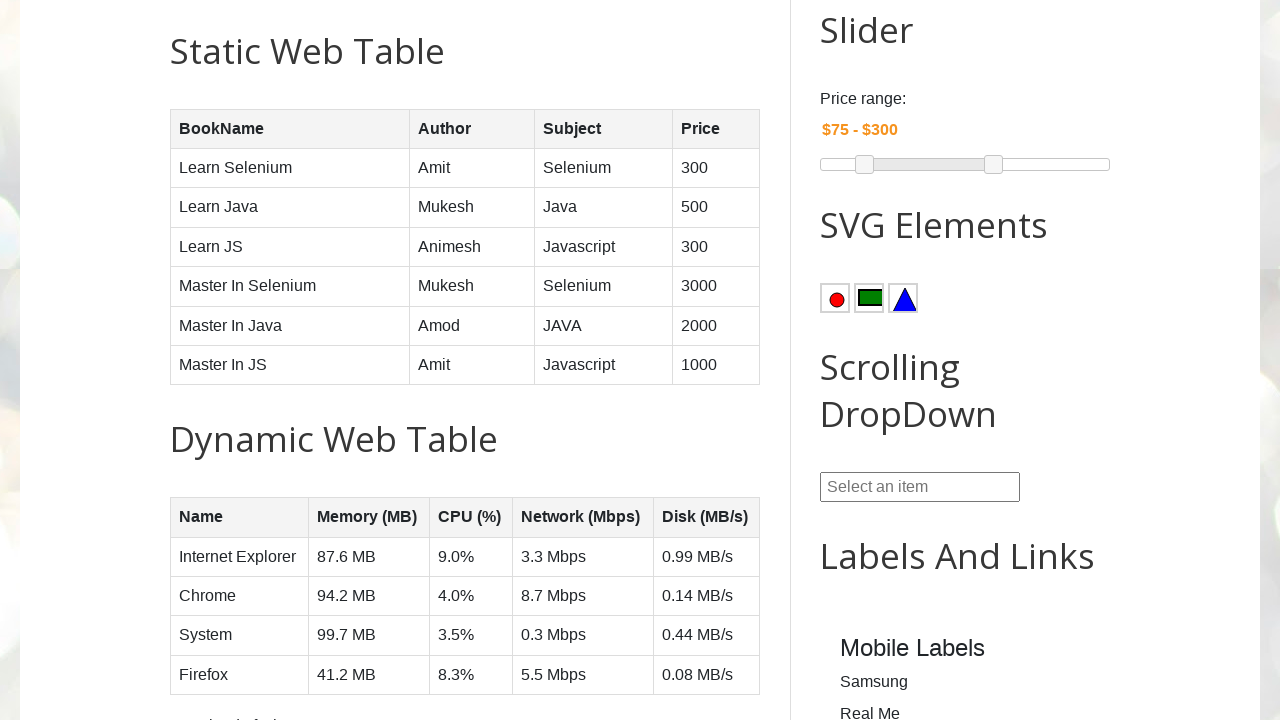

Read data from row 7, column 2: Amit
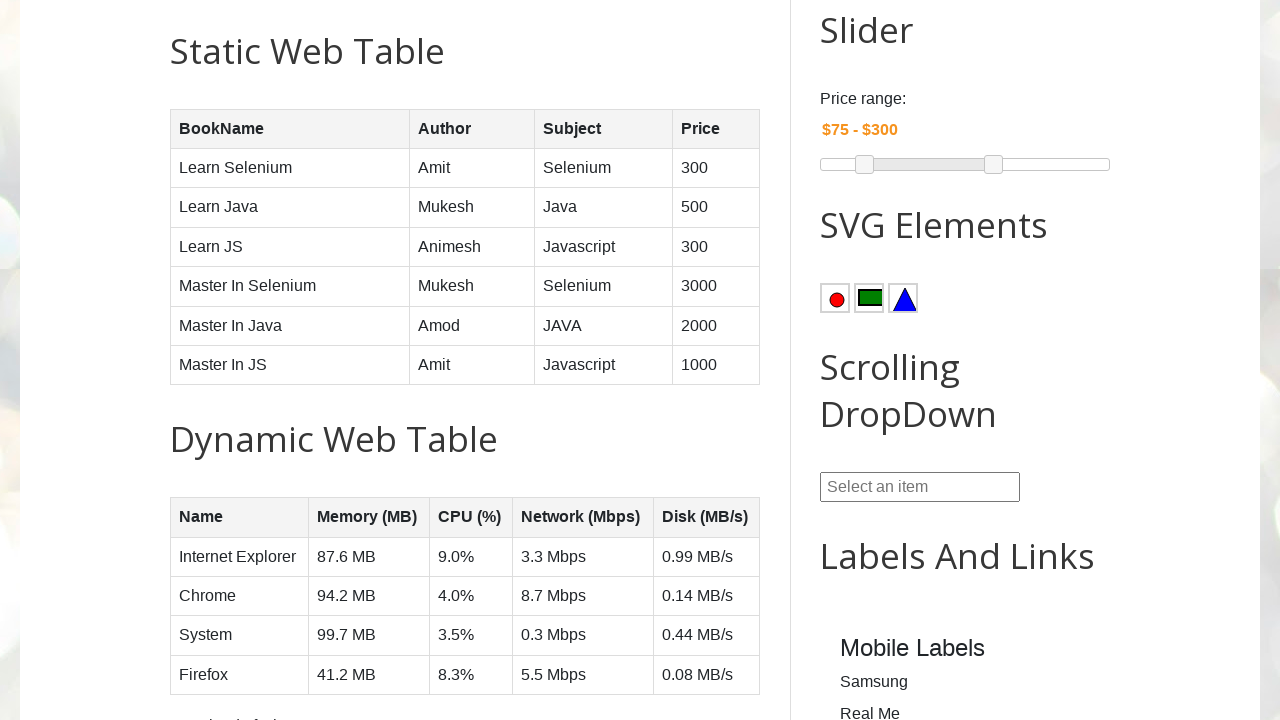

Read data from row 7, column 3: Javascript
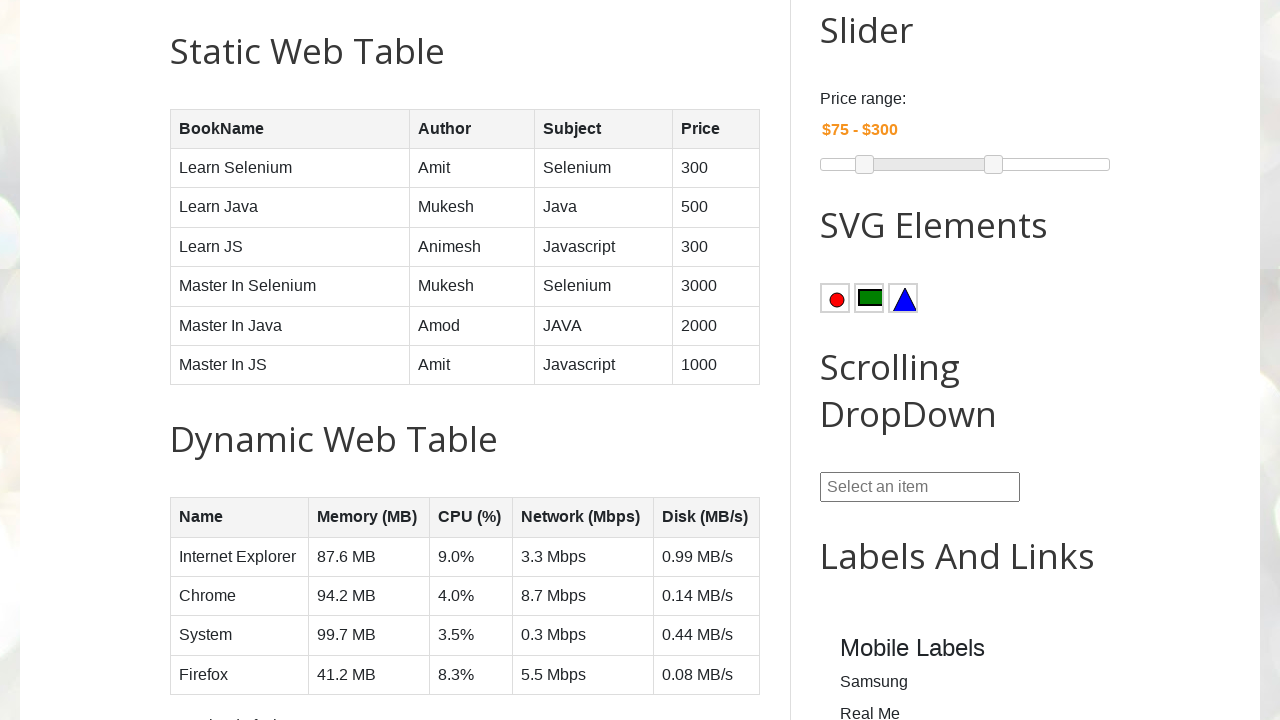

Read data from row 7, column 4: 1000
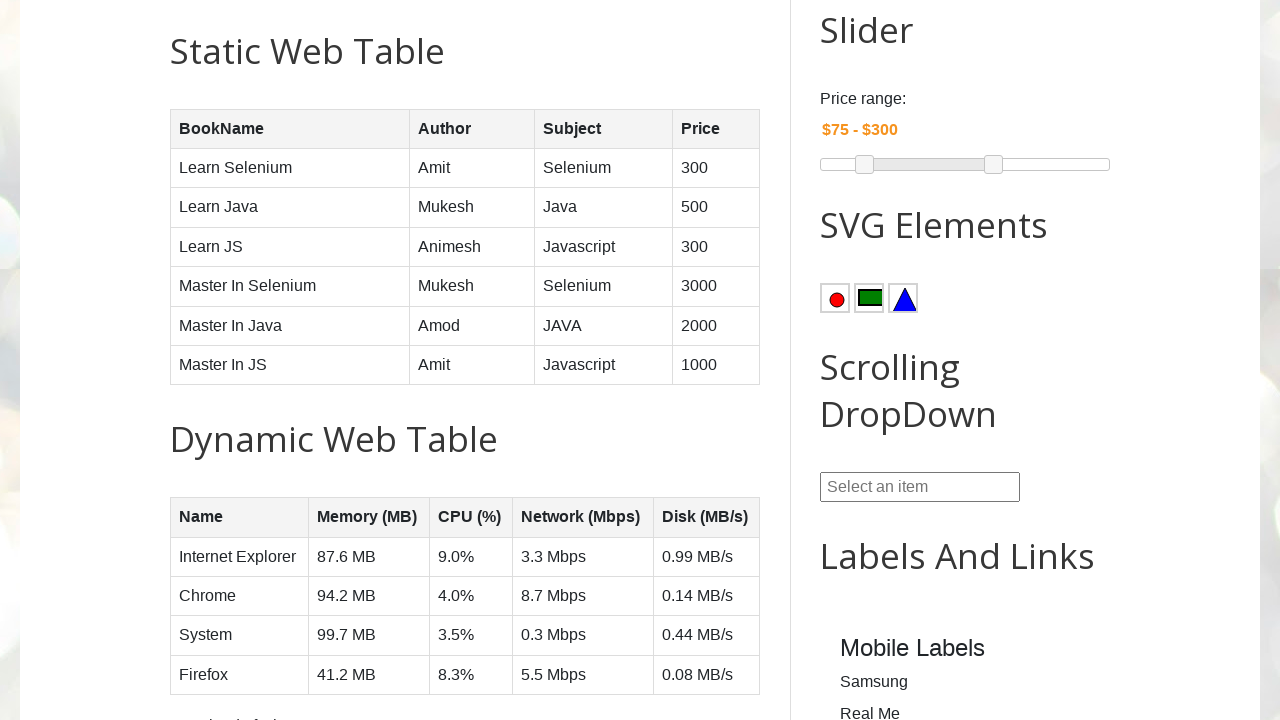

Read author name from row 2: Amit
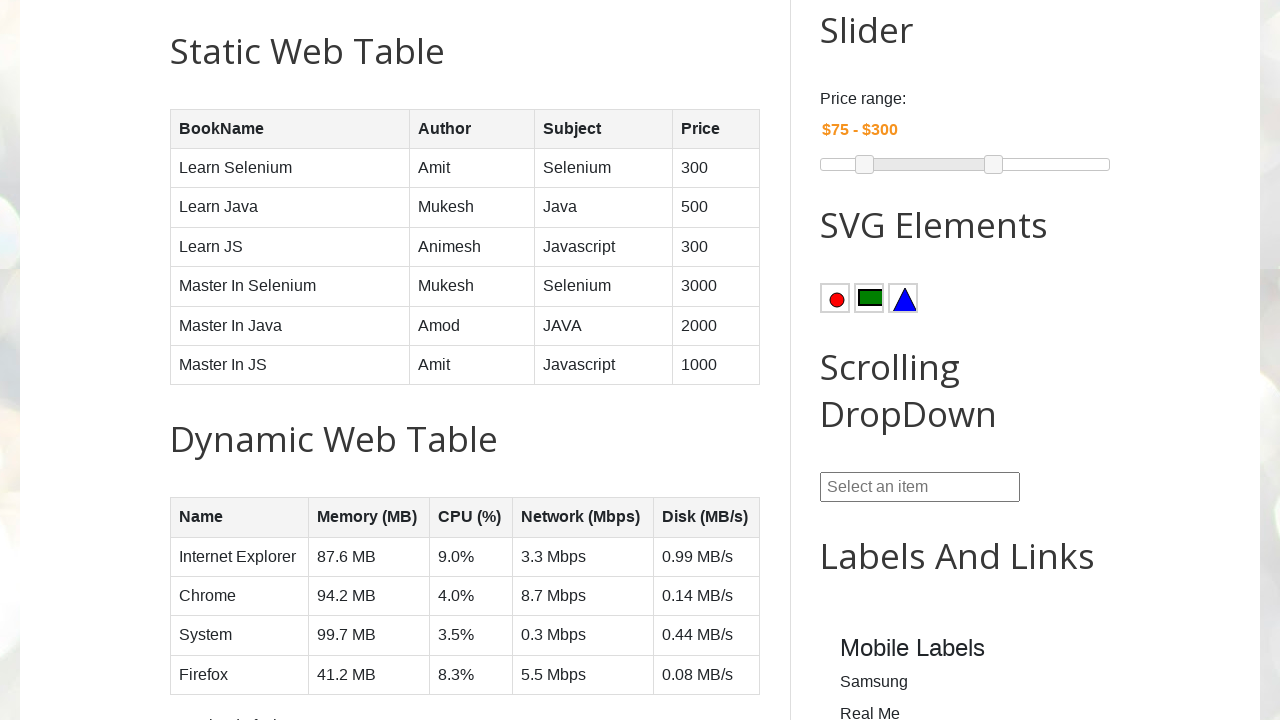

Read author name from row 3: Mukesh
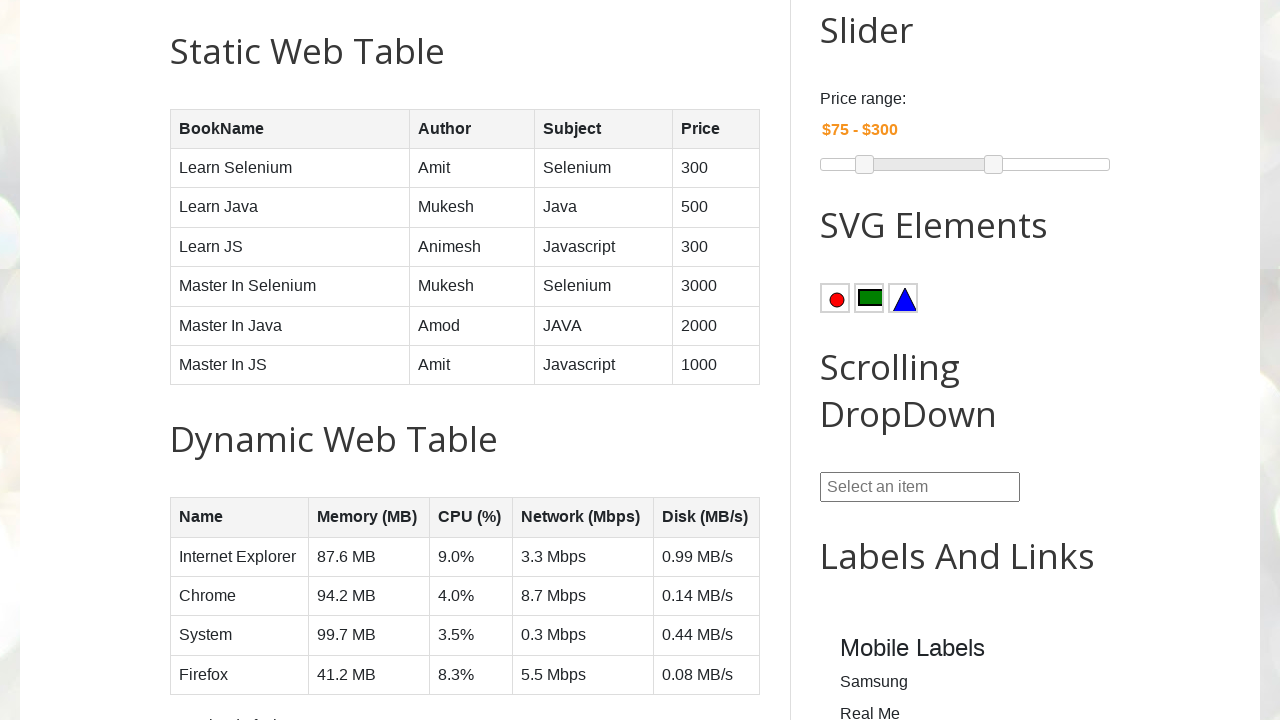

Found book by Mukesh: Learn Java
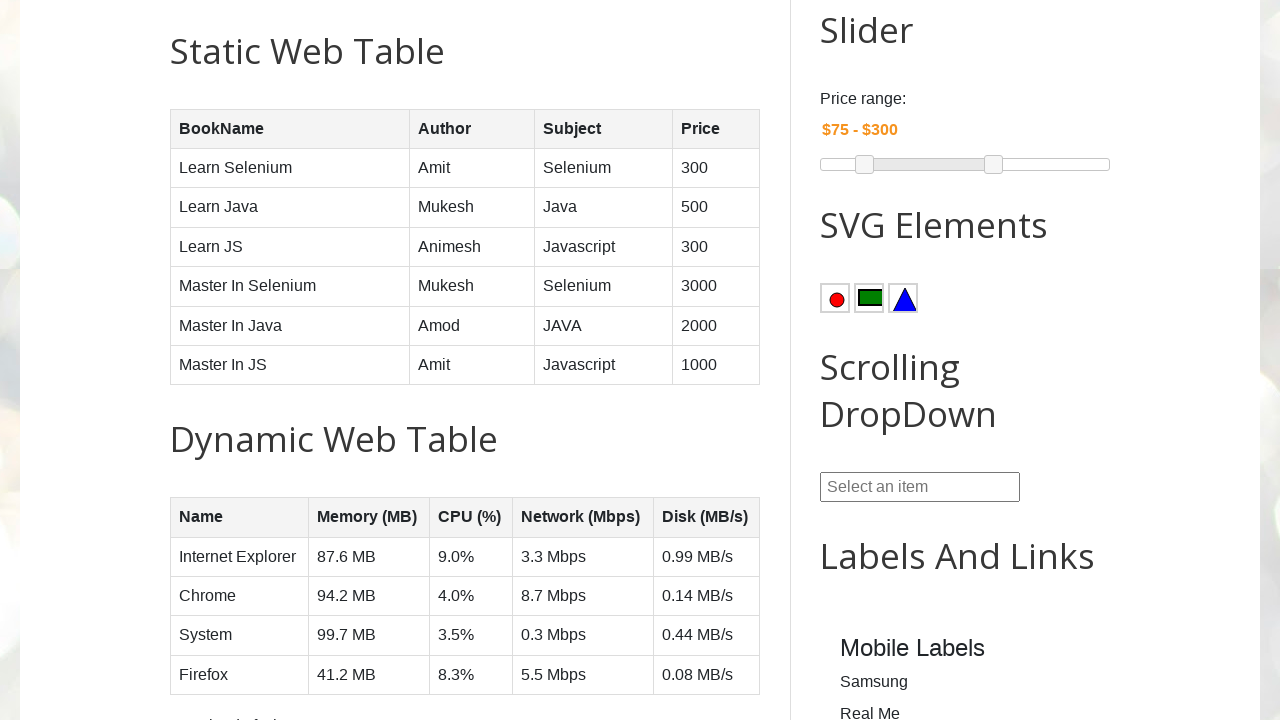

Read author name from row 4: Animesh
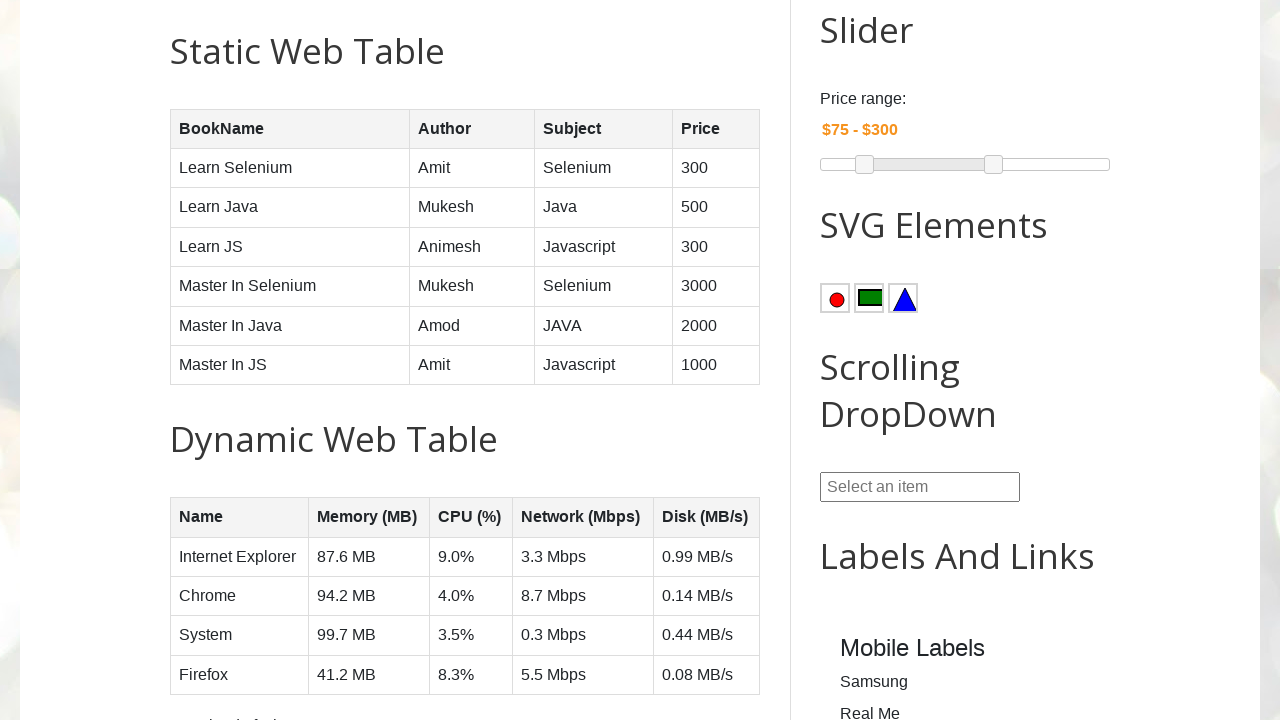

Read author name from row 5: Mukesh
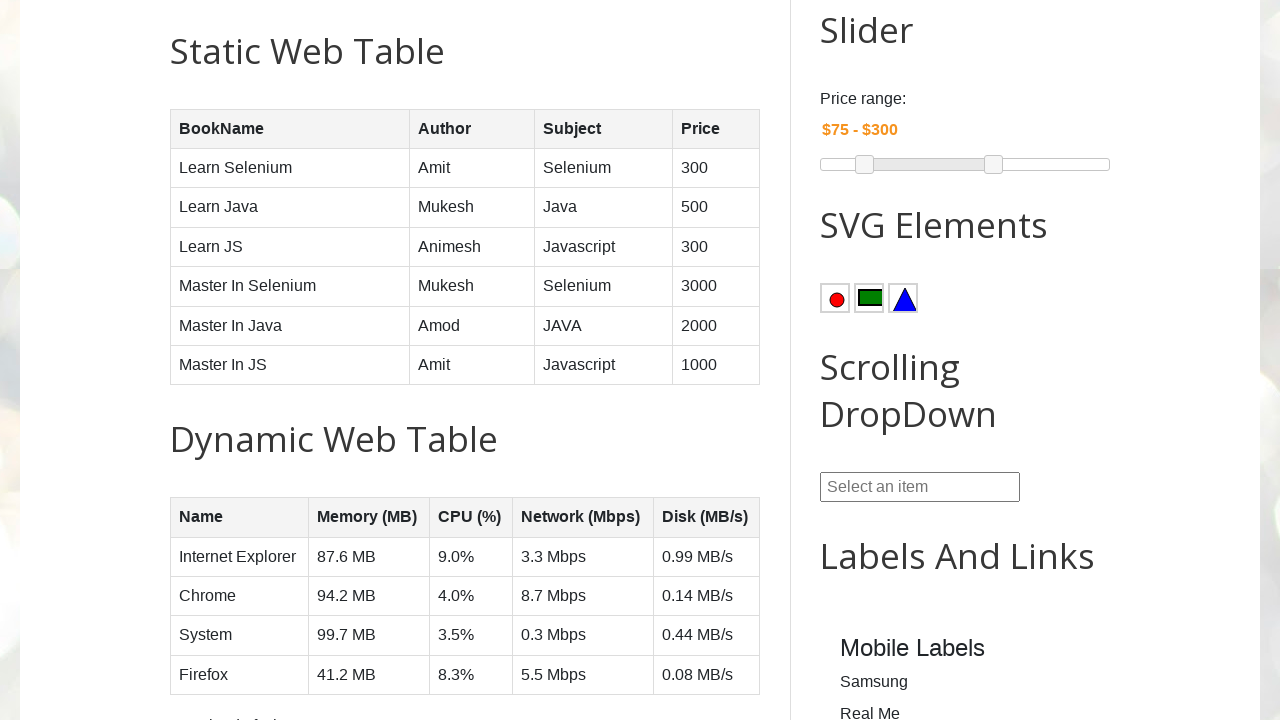

Found book by Mukesh: Master In Selenium
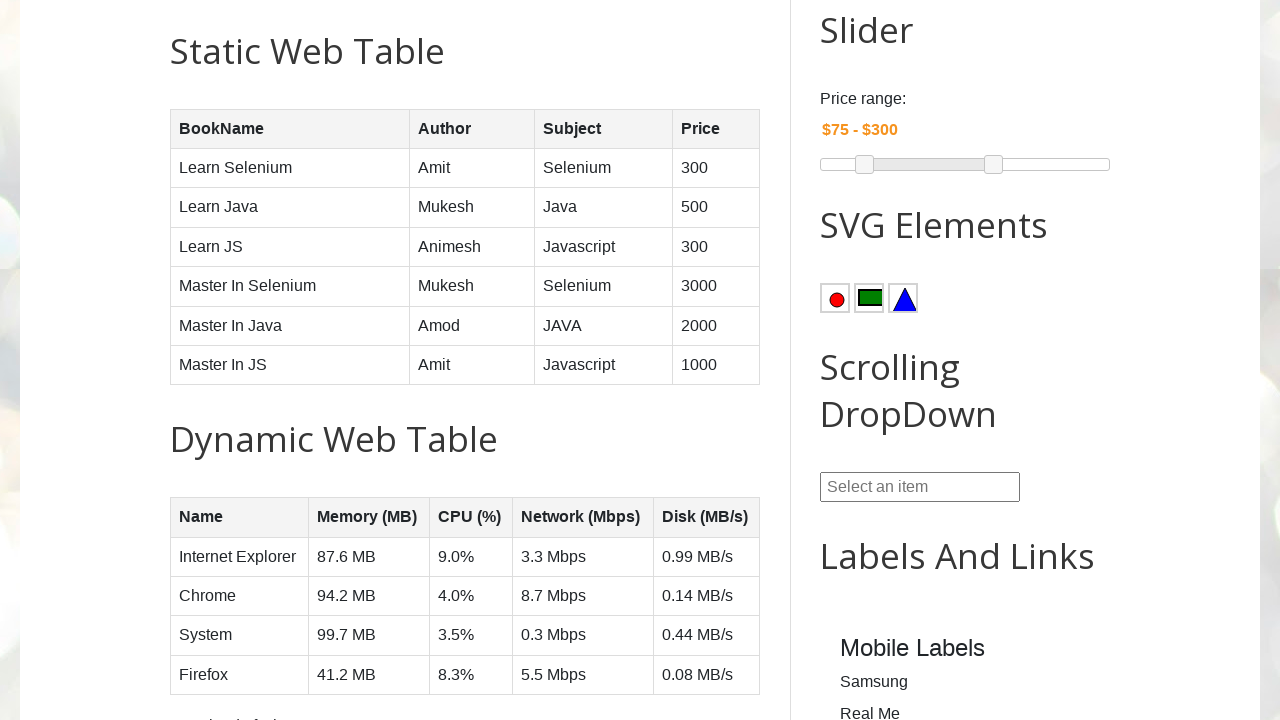

Read author name from row 6: Amod
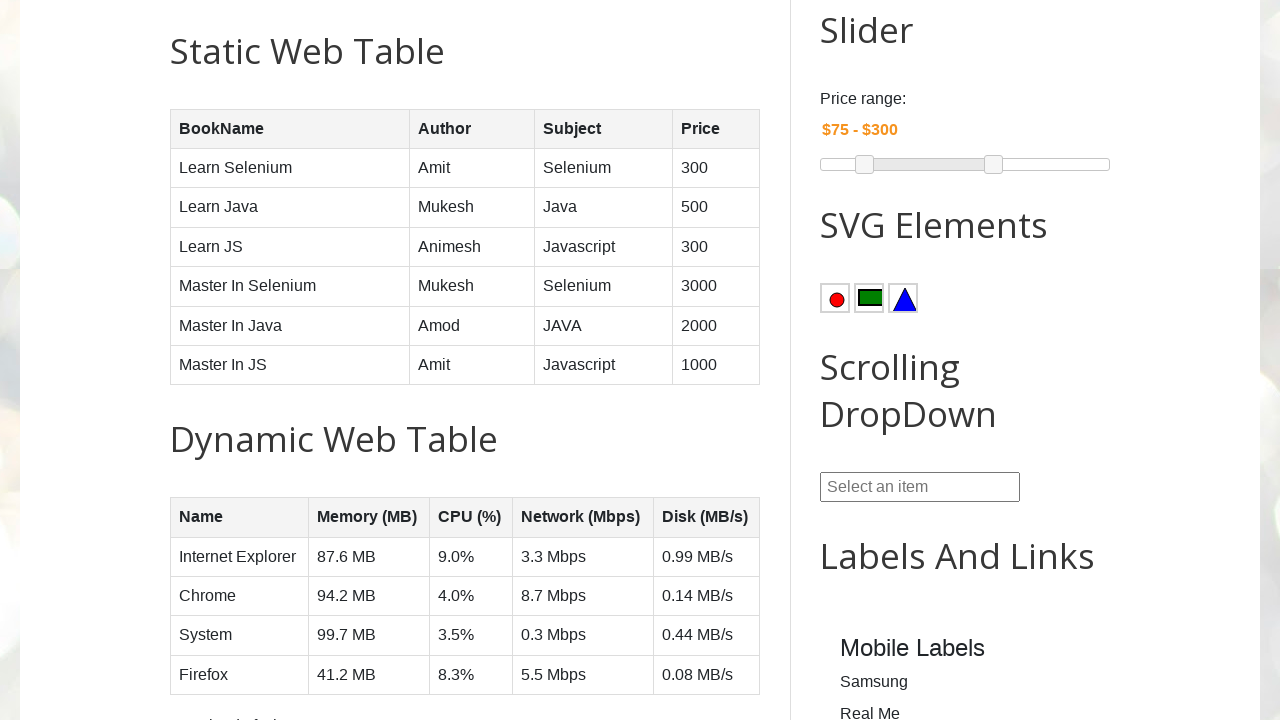

Read author name from row 7: Amit
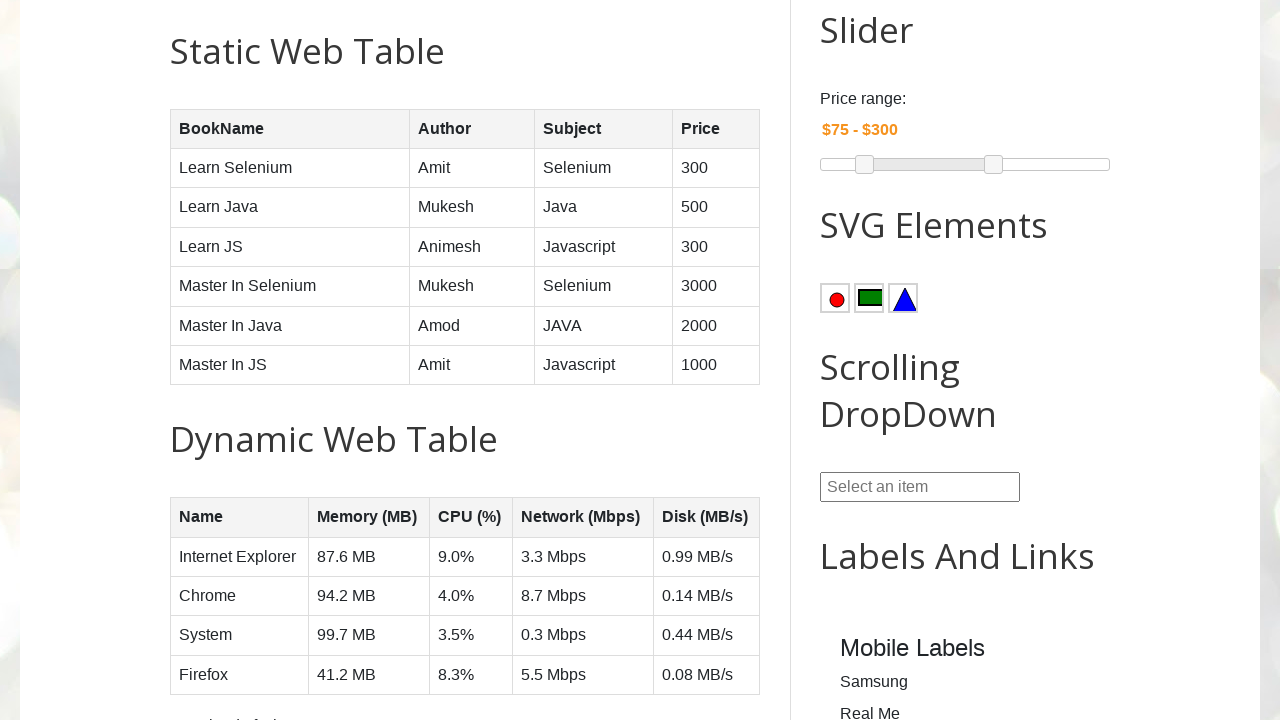

Read price from row 2: 300
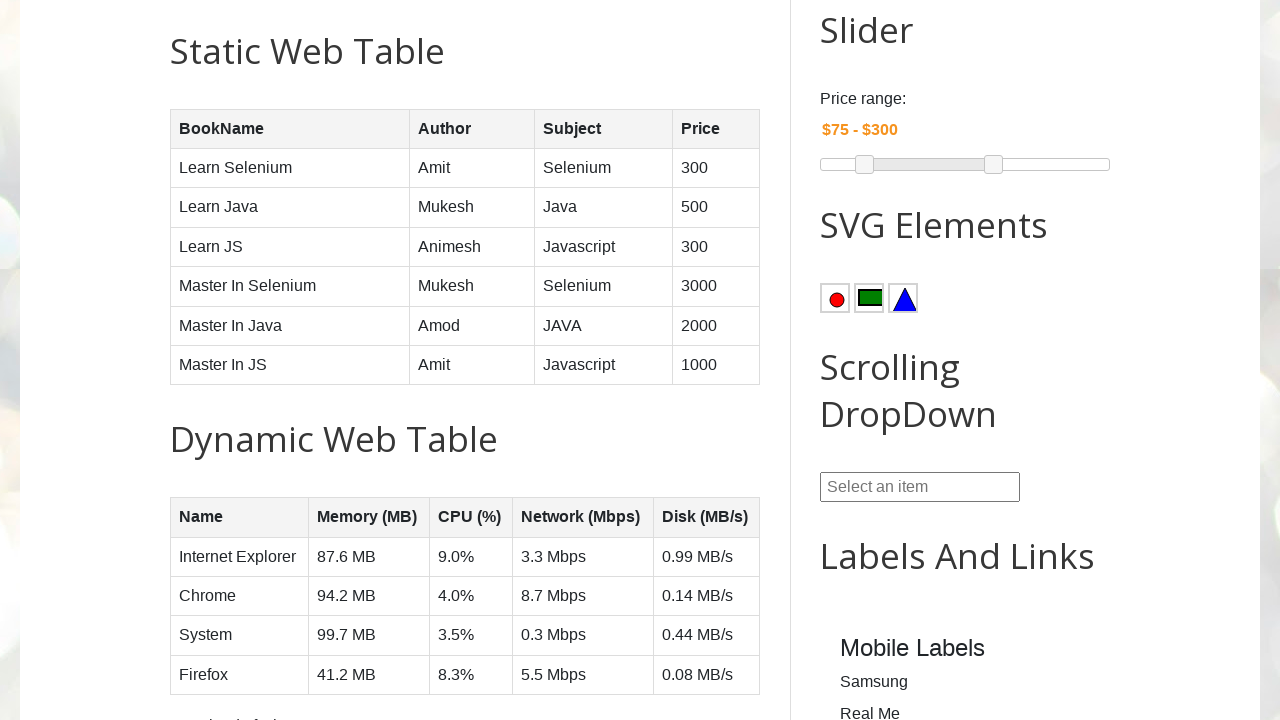

Read price from row 3: 500
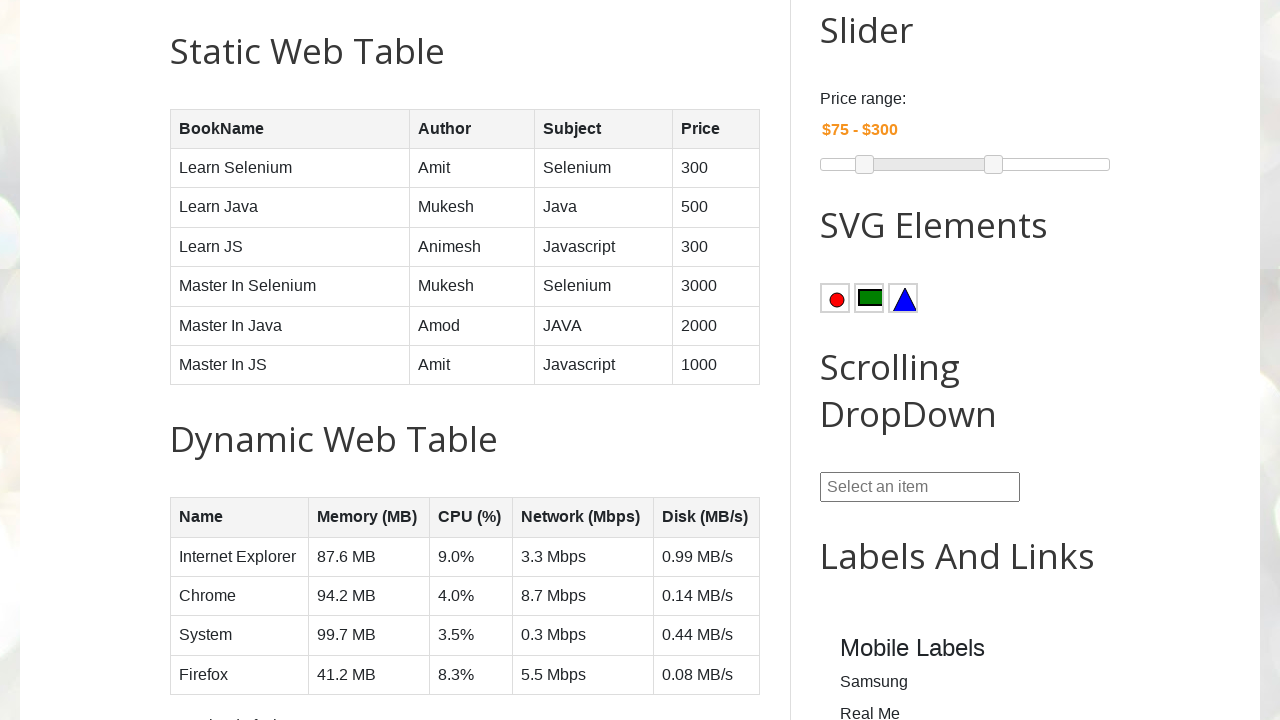

Read price from row 4: 300
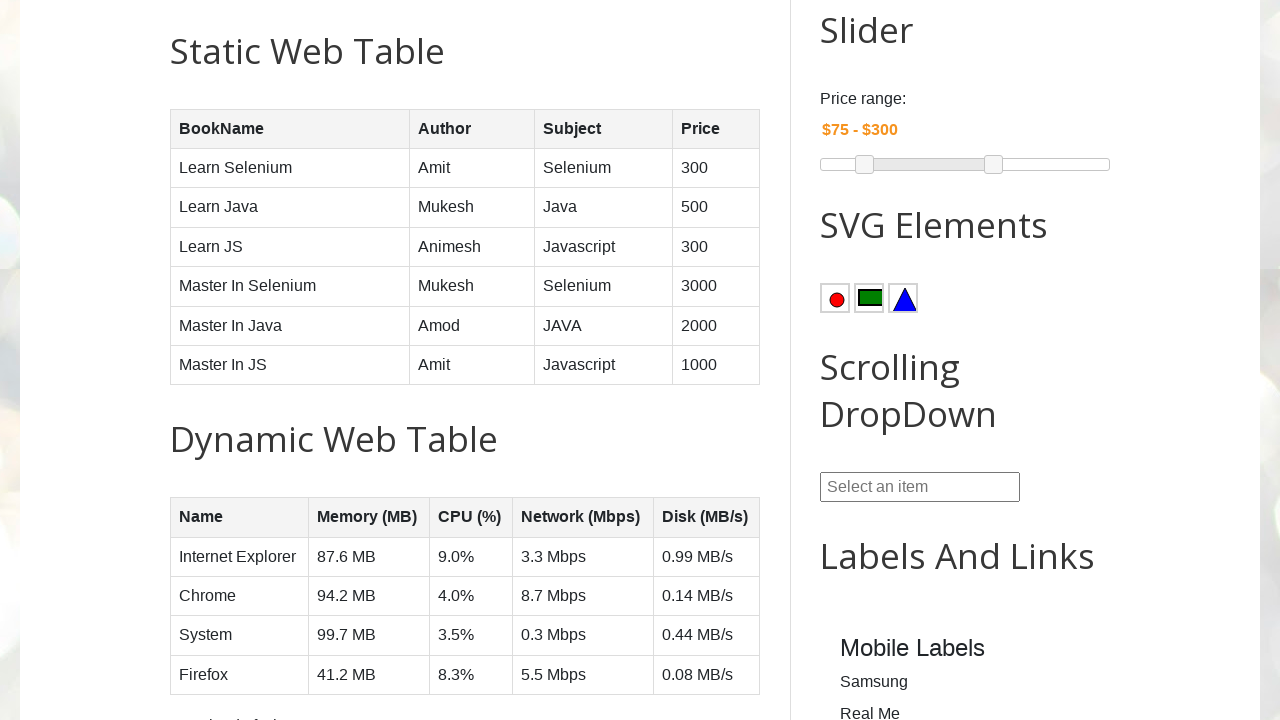

Read price from row 5: 3000
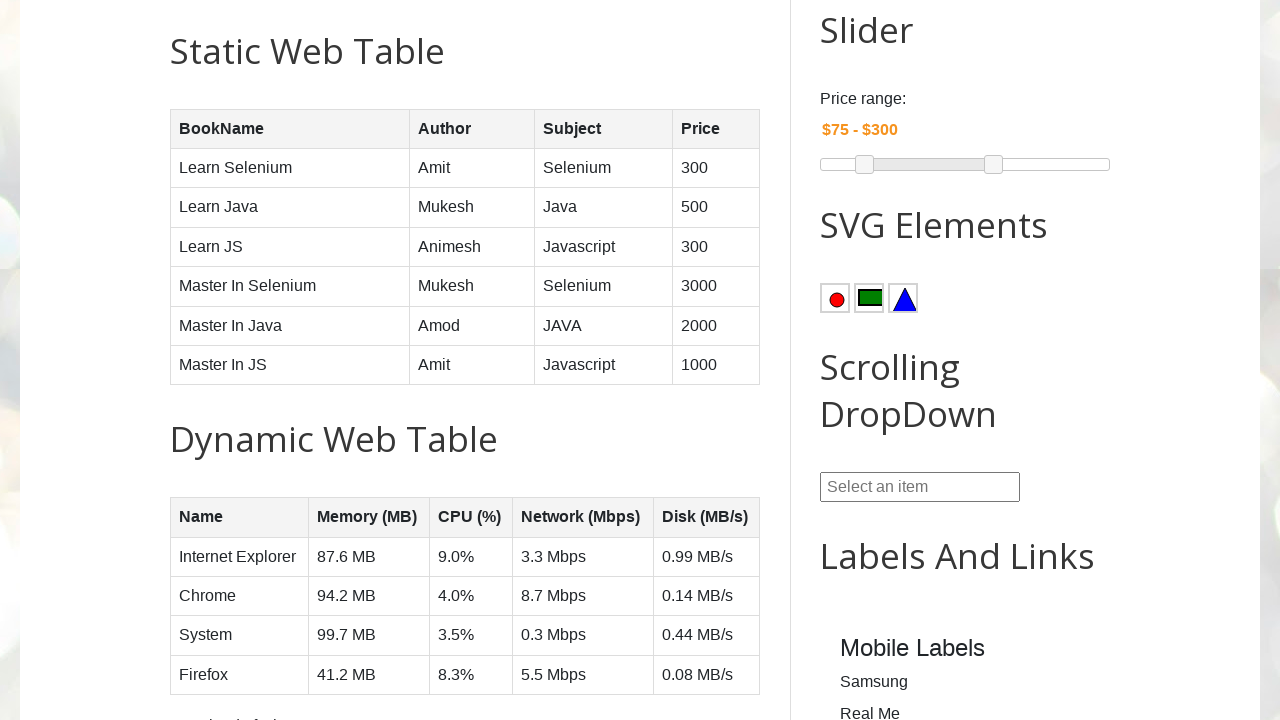

Read price from row 6: 2000
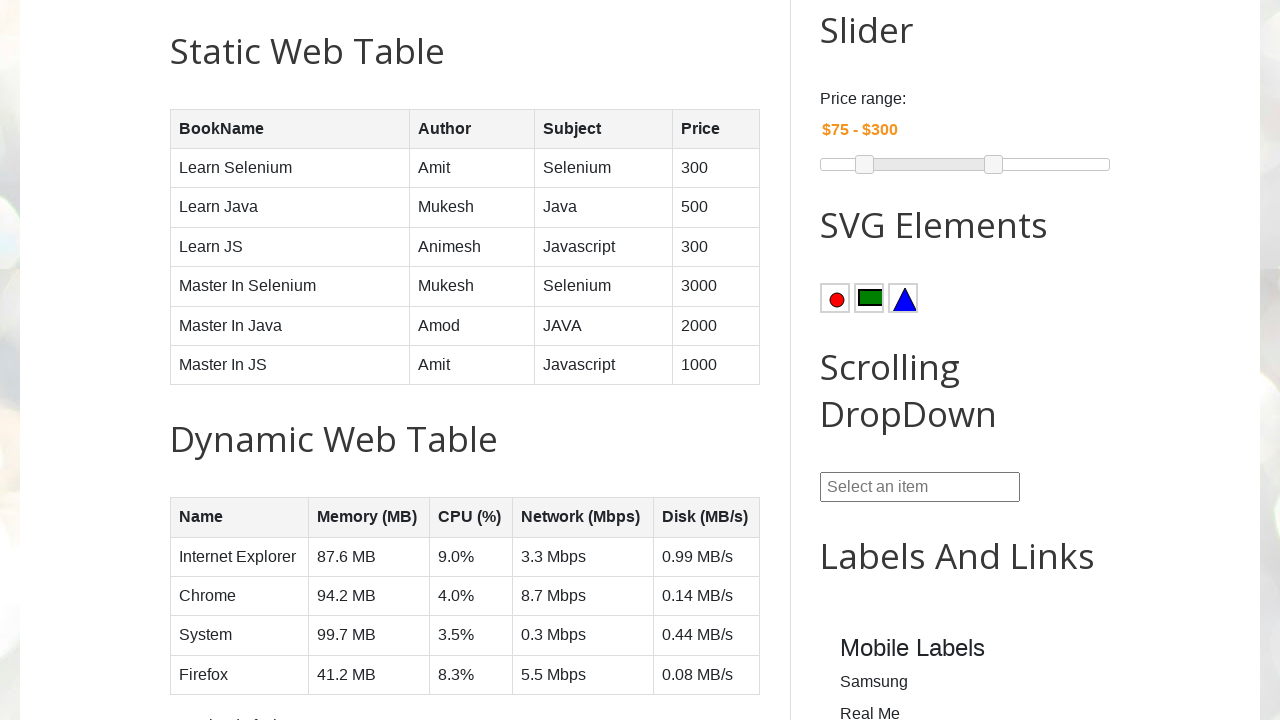

Read price from row 7: 1000
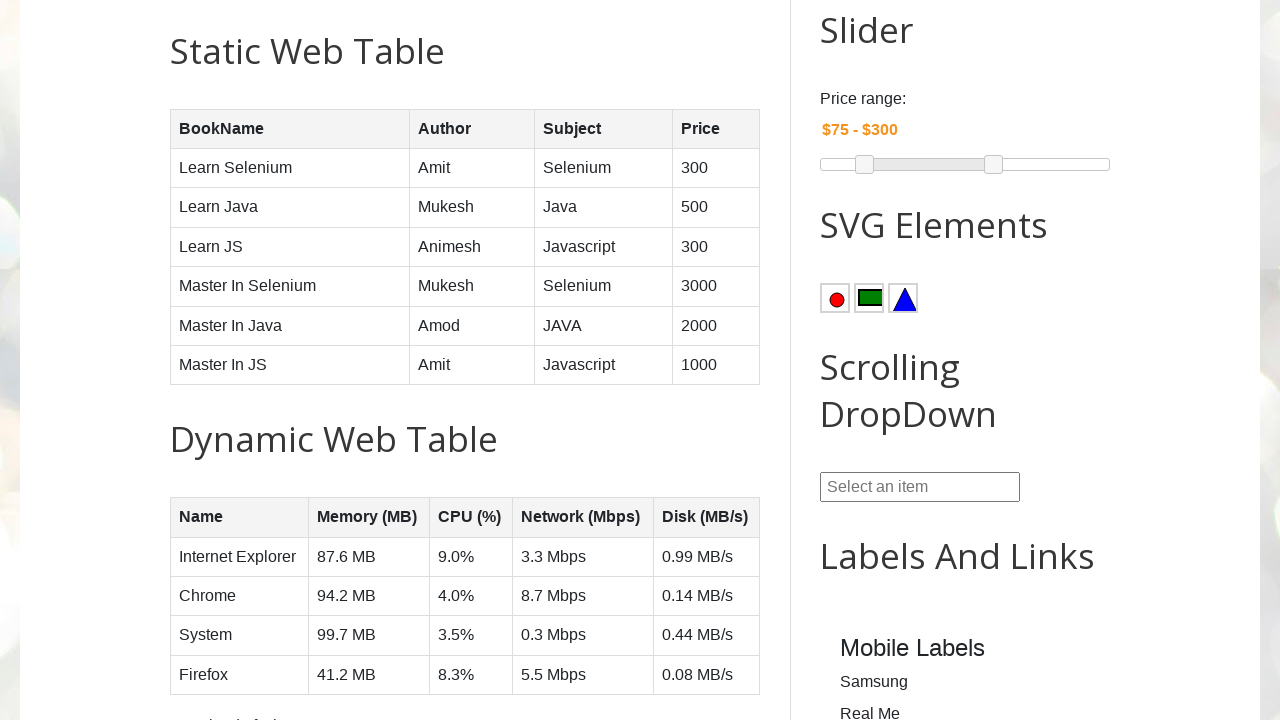

Calculated total price of all books: 7100
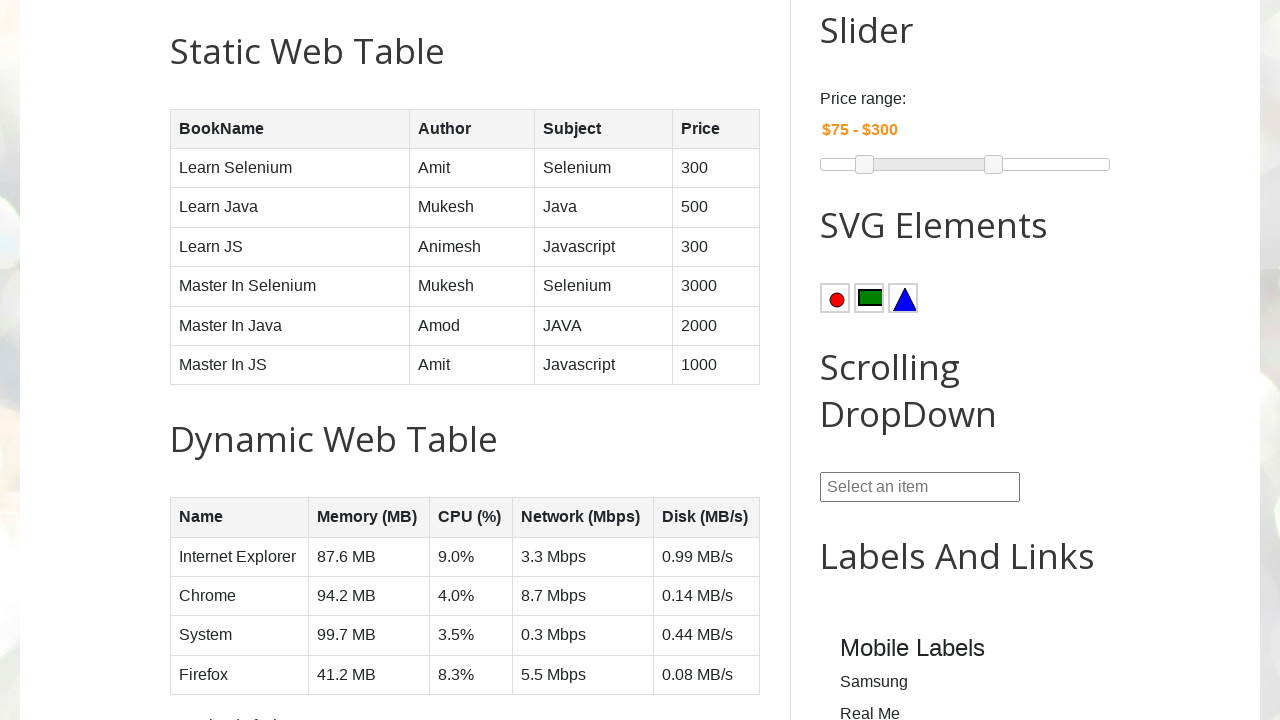

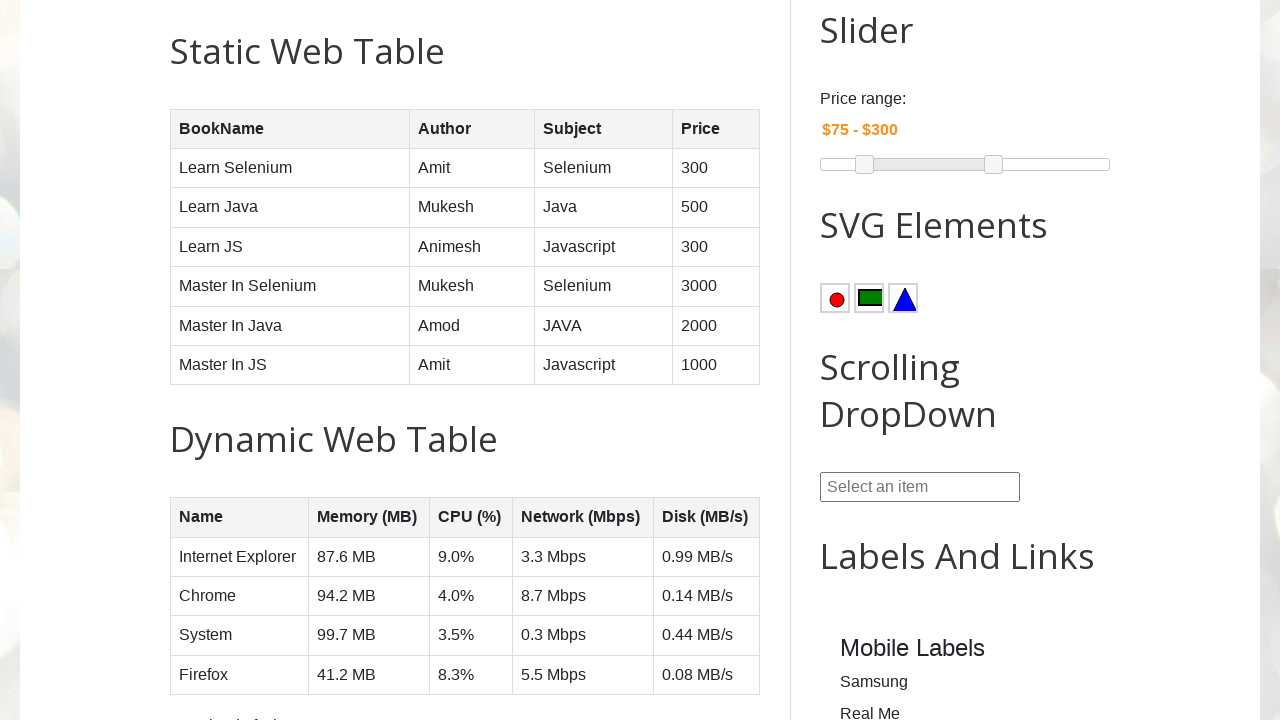